Plays a number clicking game by clicking numbers from 1 to 50 in sequence

Starting URL: http://zzzscore.com/1to50/en/

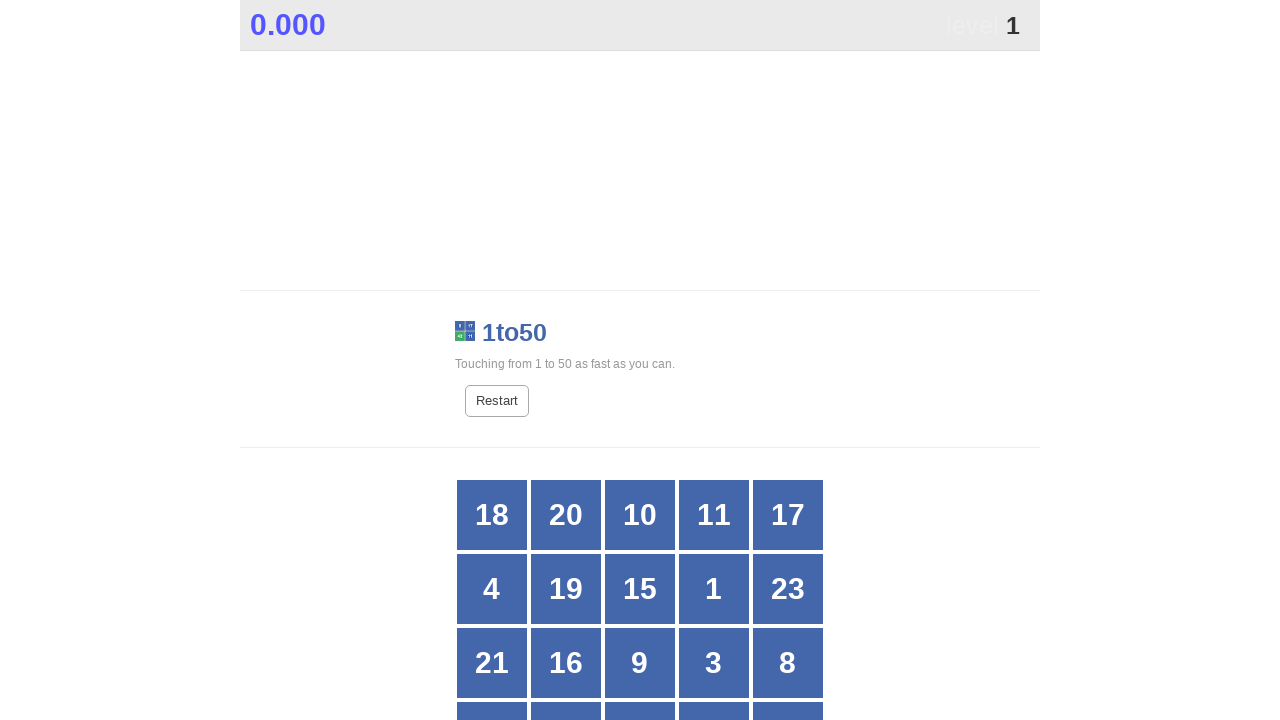

Clicked number 1 at (714, 589) on //div[text()='1']
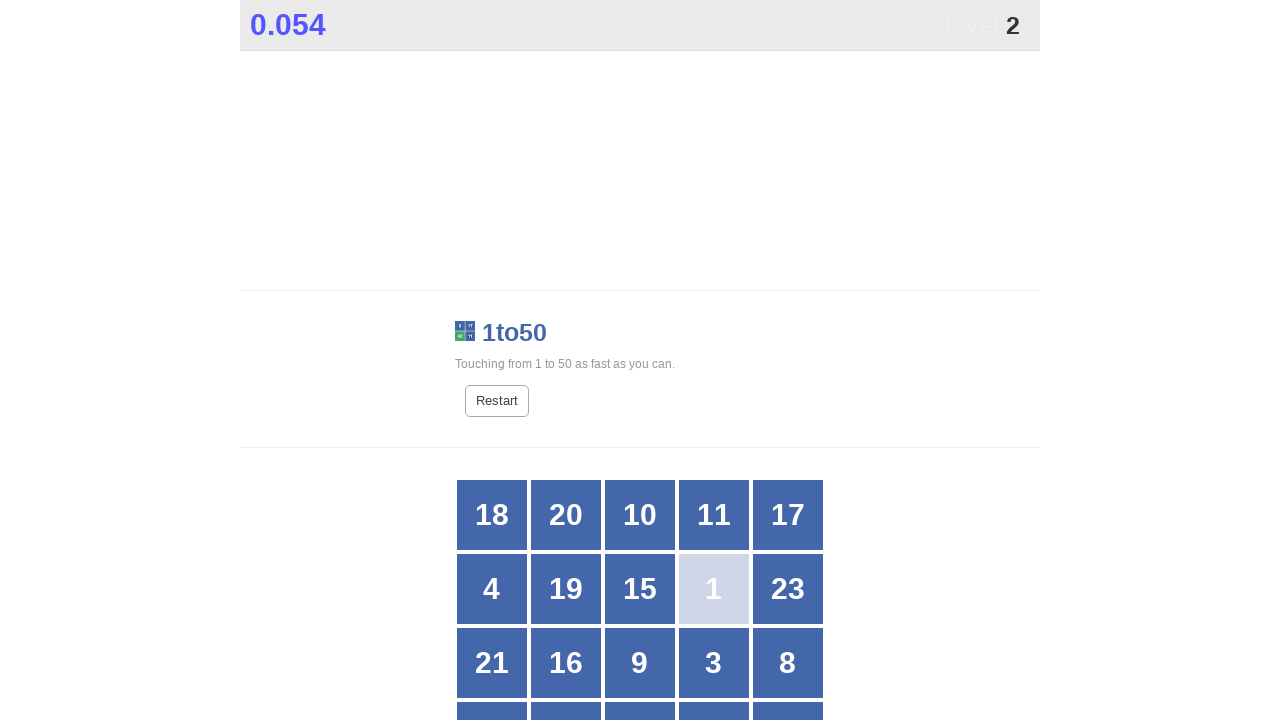

Clicked number 2 at (566, 685) on //div[text()='2']
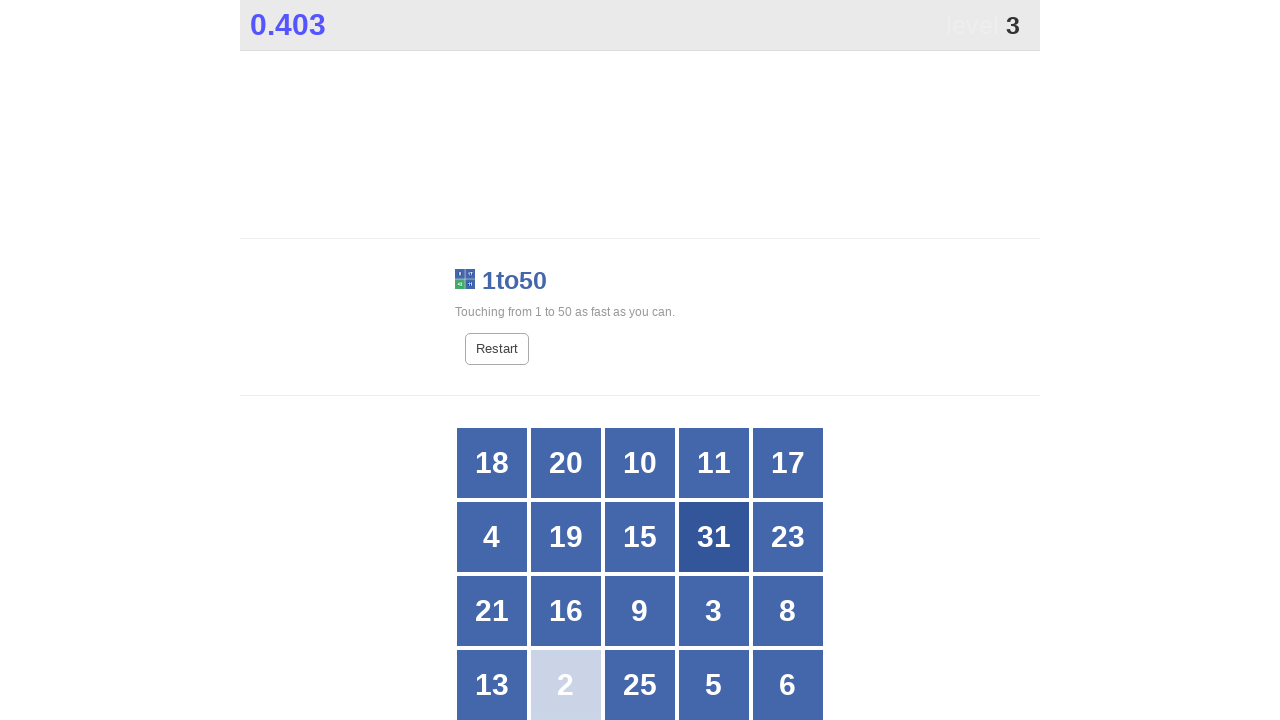

Clicked number 3 at (714, 611) on //div[text()='3']
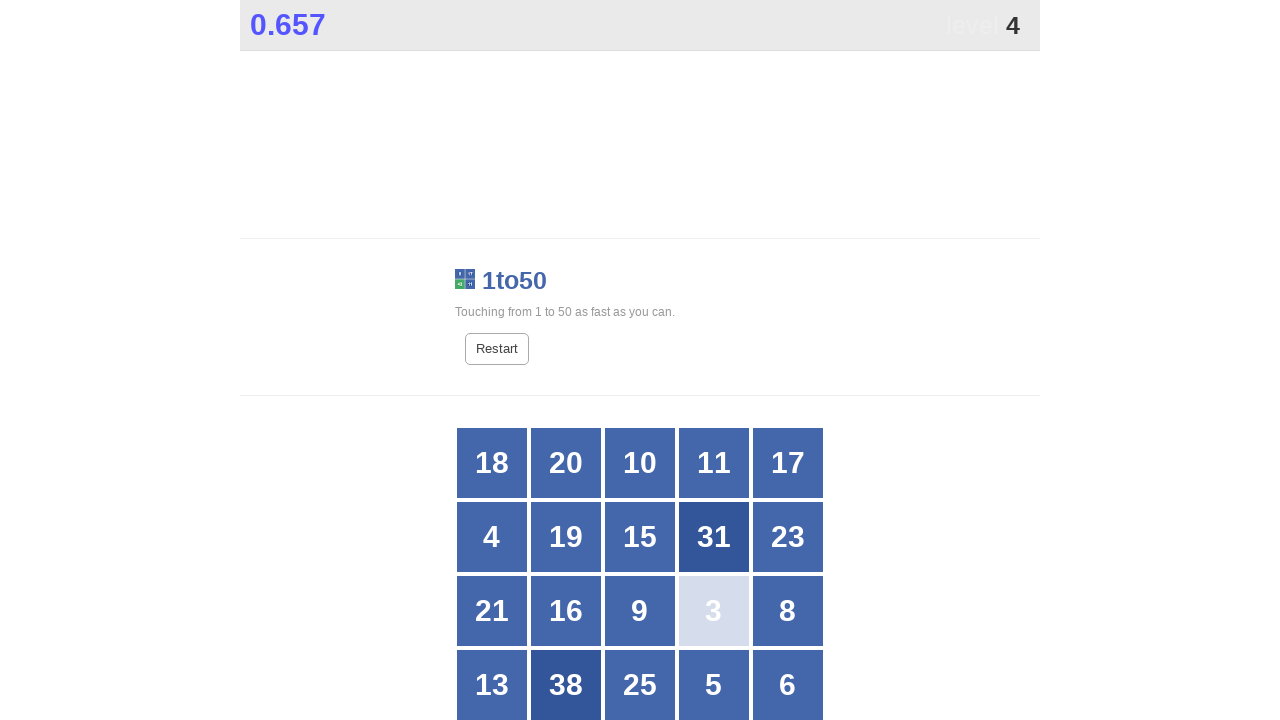

Clicked number 4 at (492, 537) on //div[text()='4']
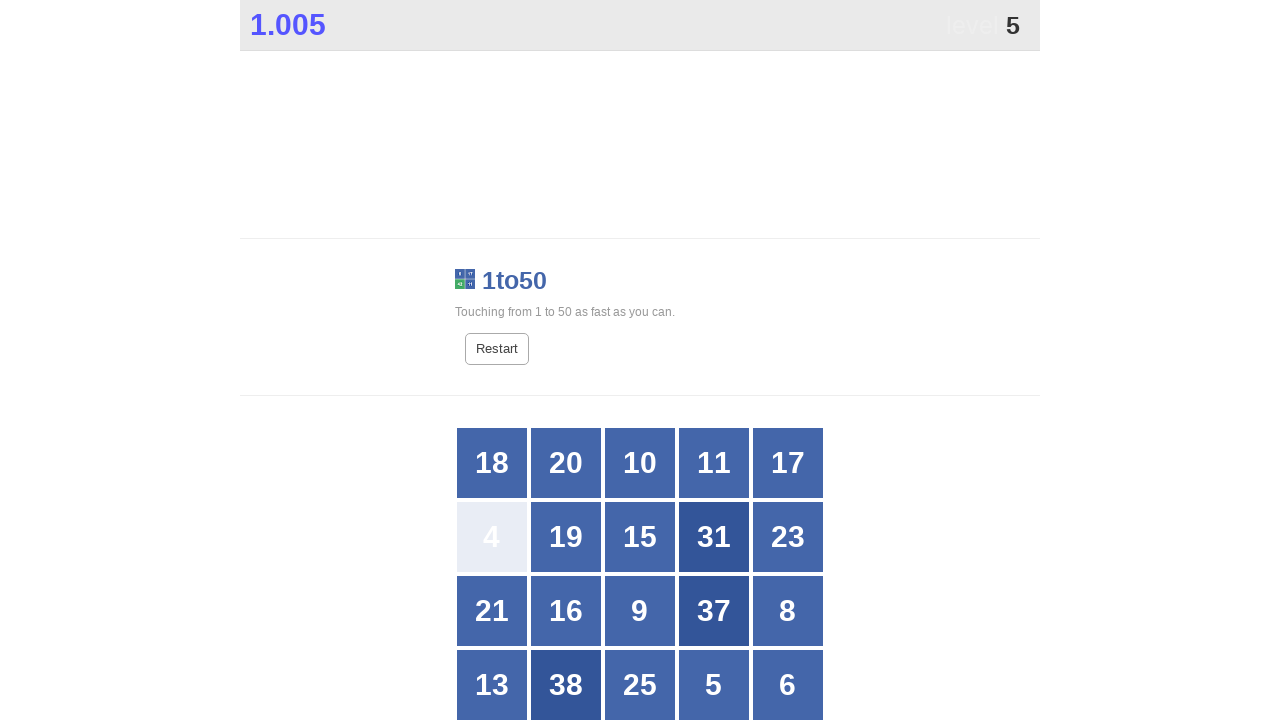

Clicked number 5 at (714, 685) on //div[text()='5']
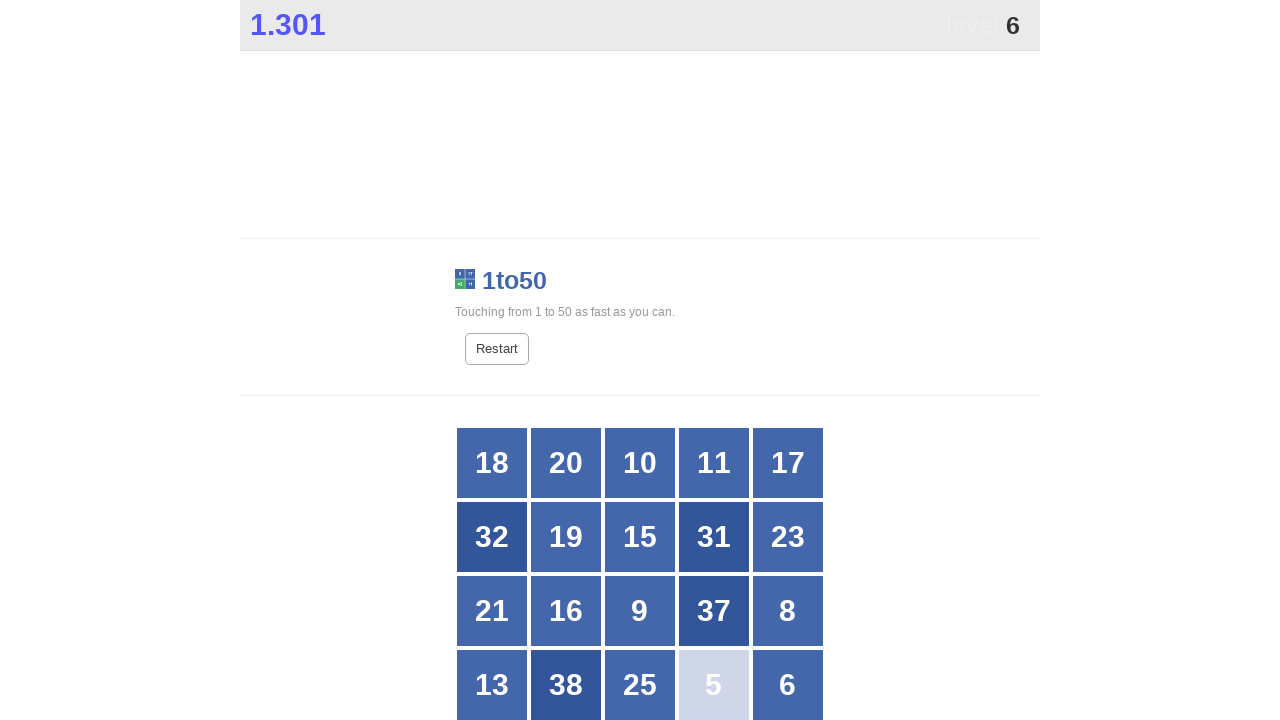

Clicked number 6 at (788, 685) on //div[text()='6']
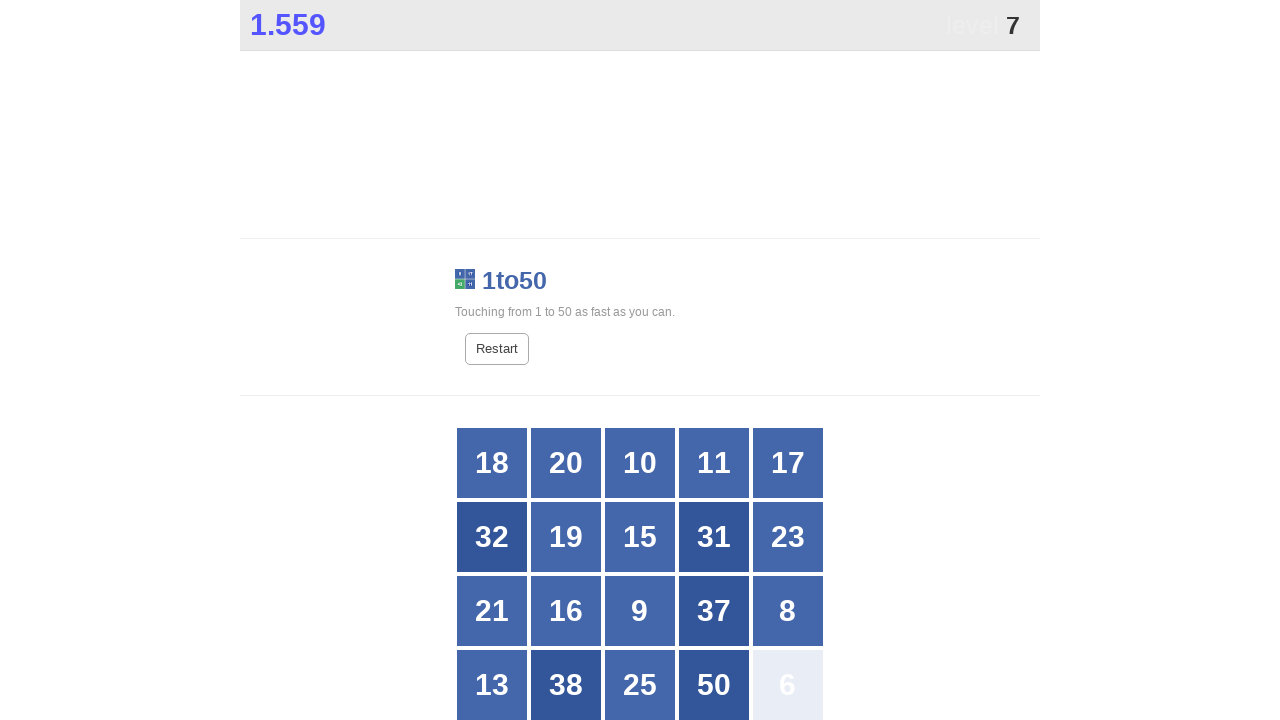

Clicked number 7 at (788, 361) on //div[text()='7']
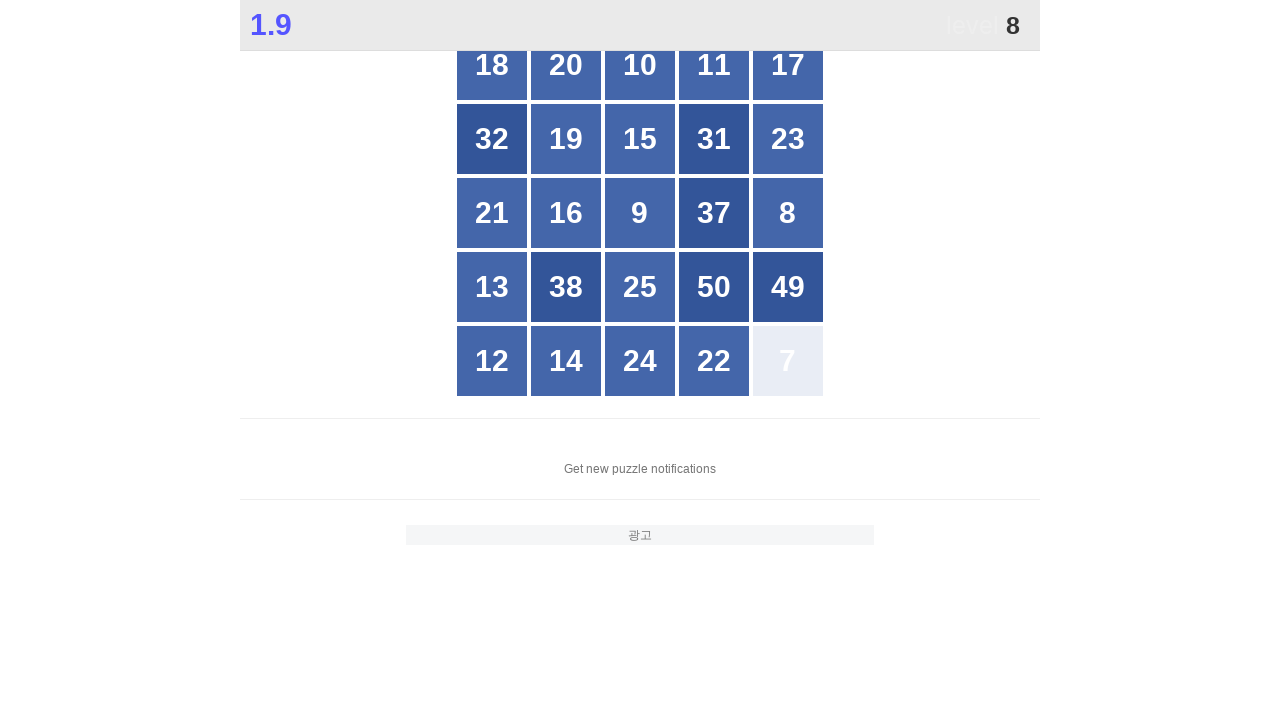

Clicked number 8 at (788, 213) on //div[text()='8']
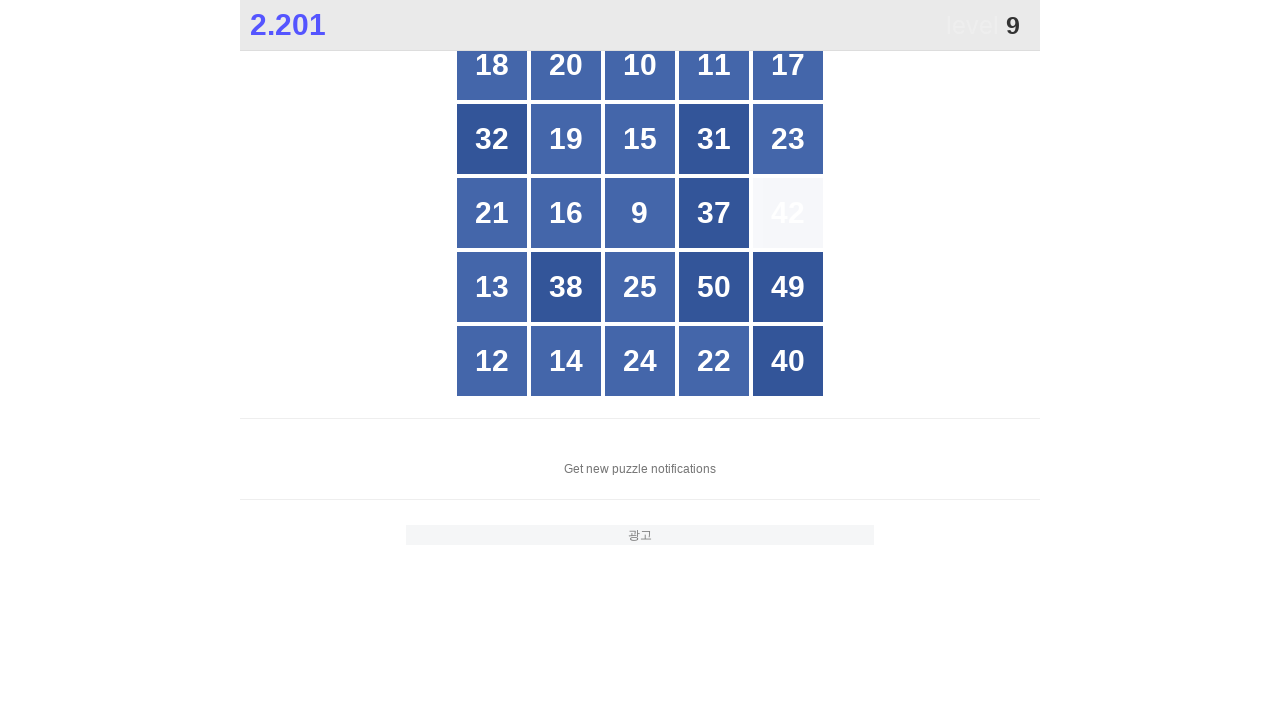

Clicked number 9 at (640, 213) on //div[text()='9']
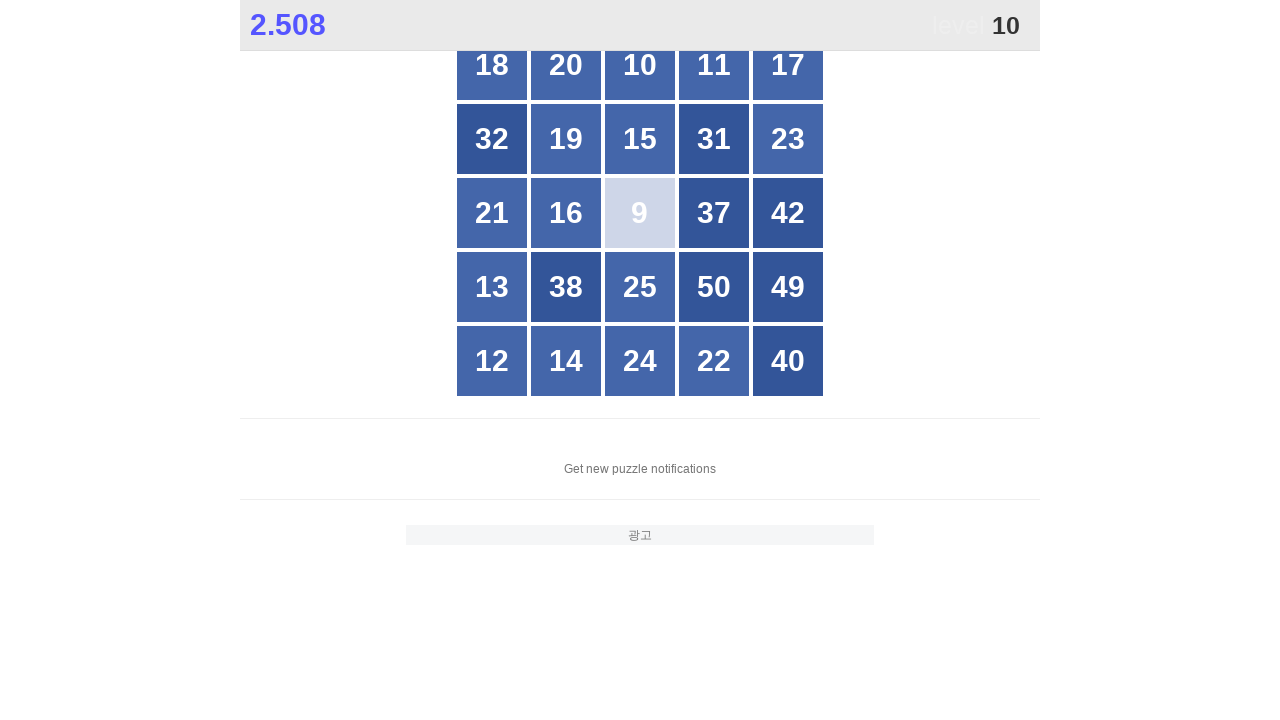

Clicked number 10 at (640, 65) on //div[text()='10']
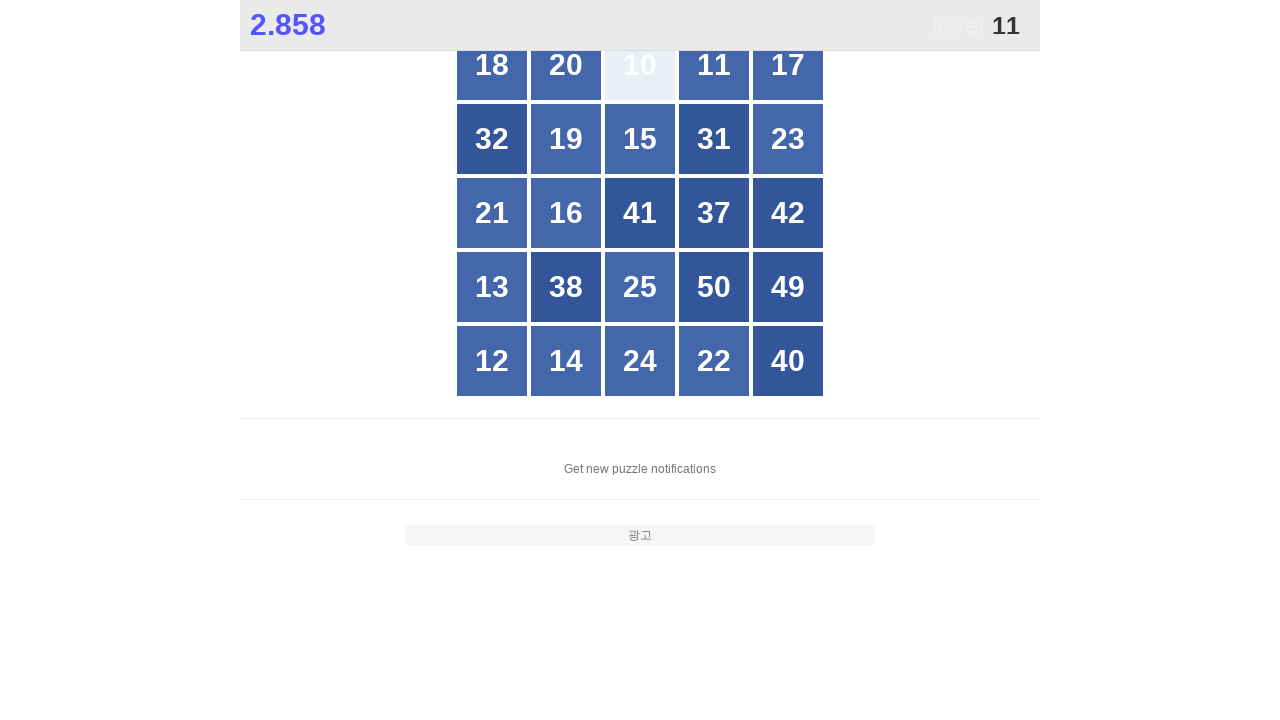

Clicked number 11 at (714, 65) on //div[text()='11']
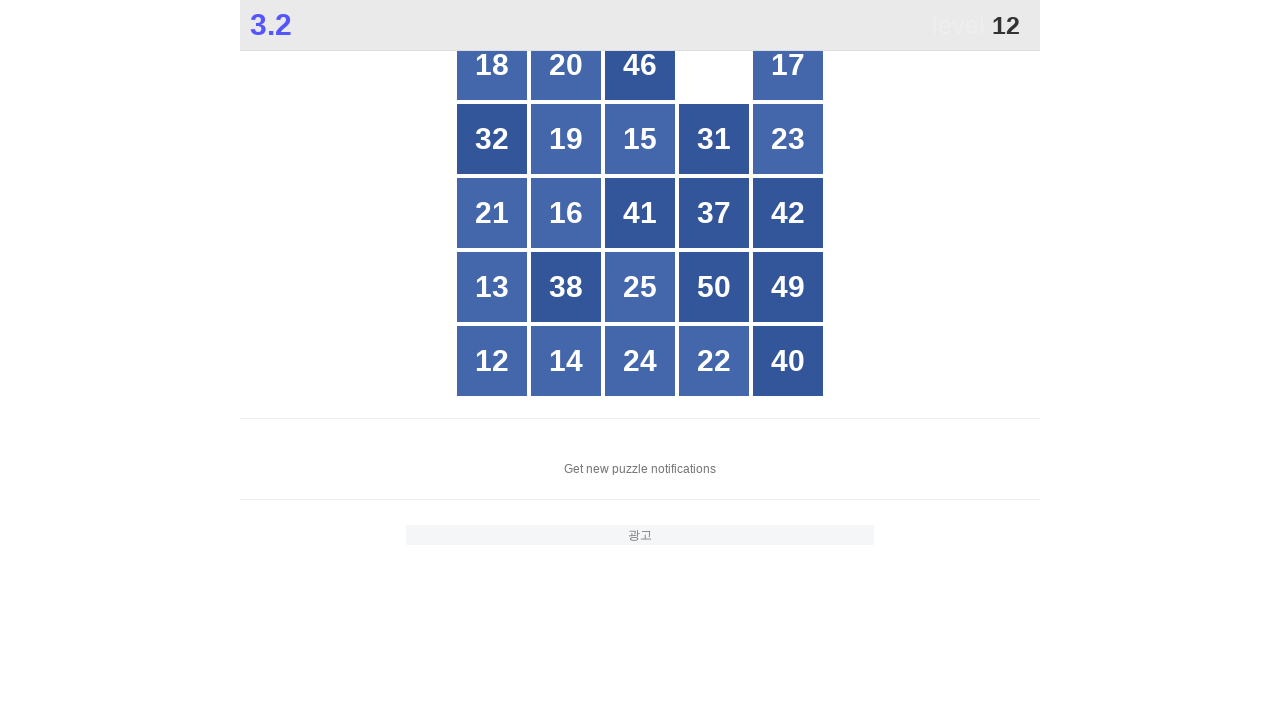

Clicked number 12 at (492, 361) on //div[text()='12']
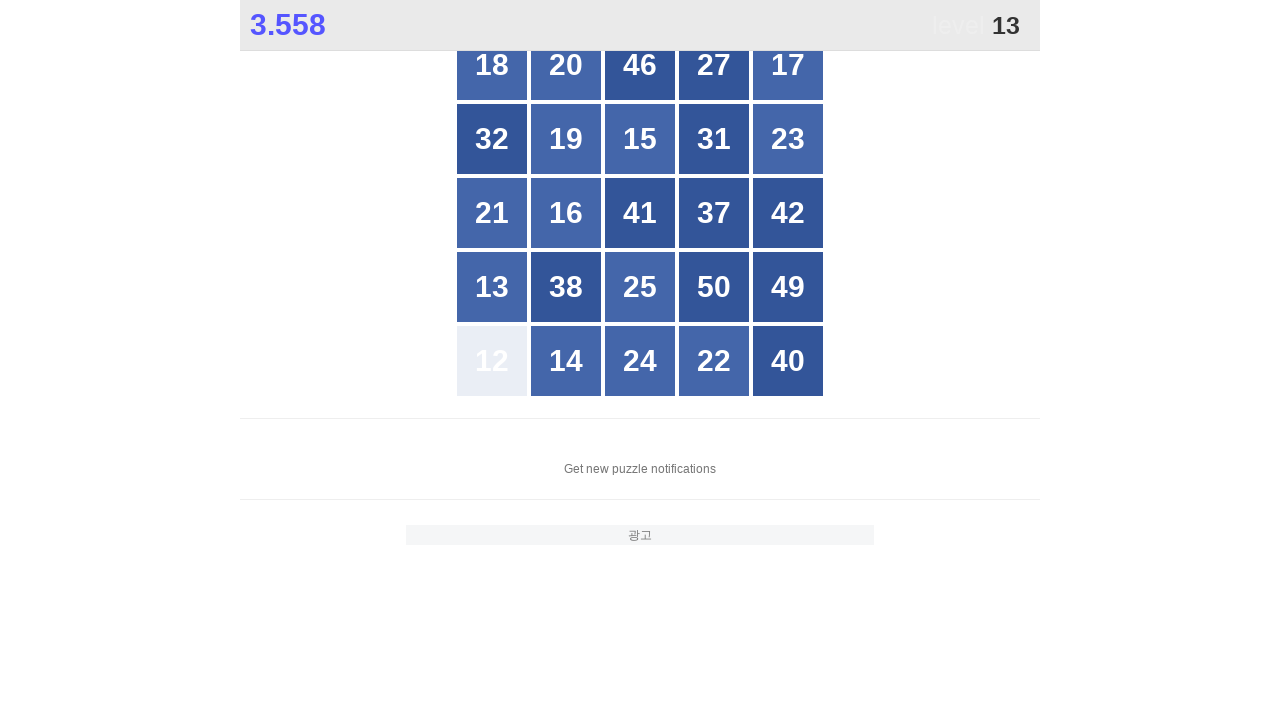

Clicked number 13 at (492, 287) on //div[text()='13']
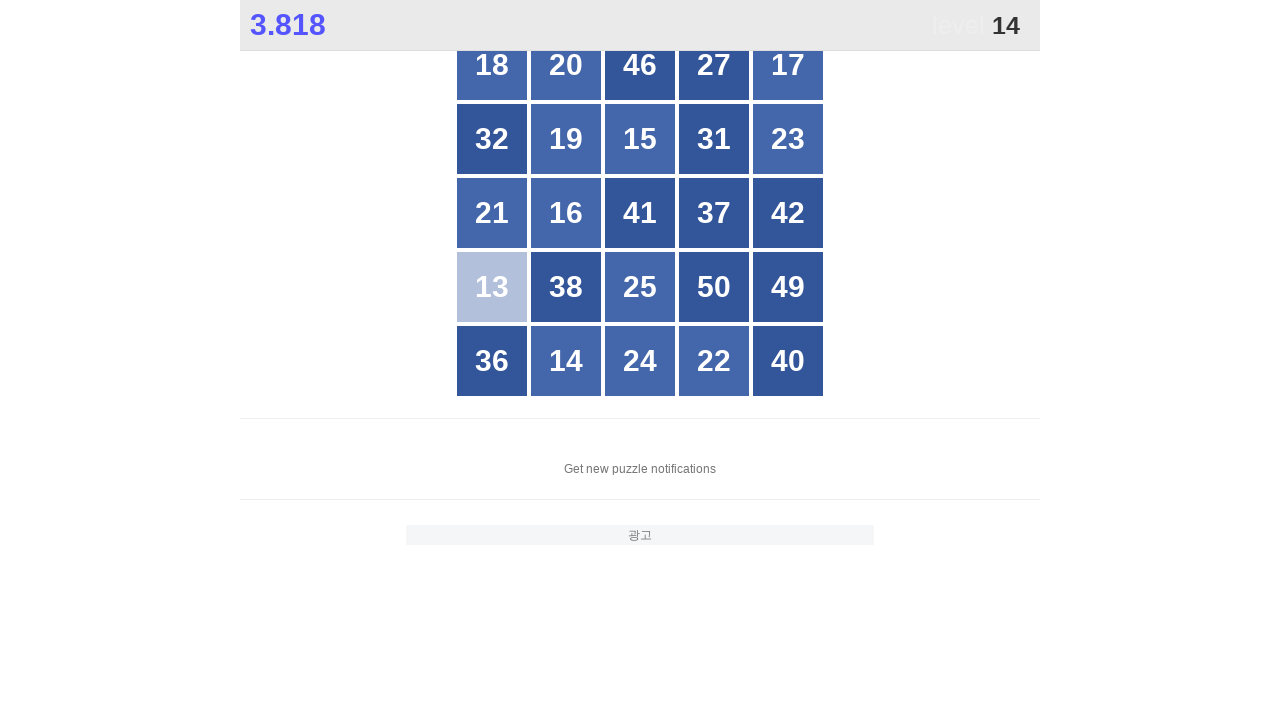

Clicked number 14 at (566, 361) on //div[text()='14']
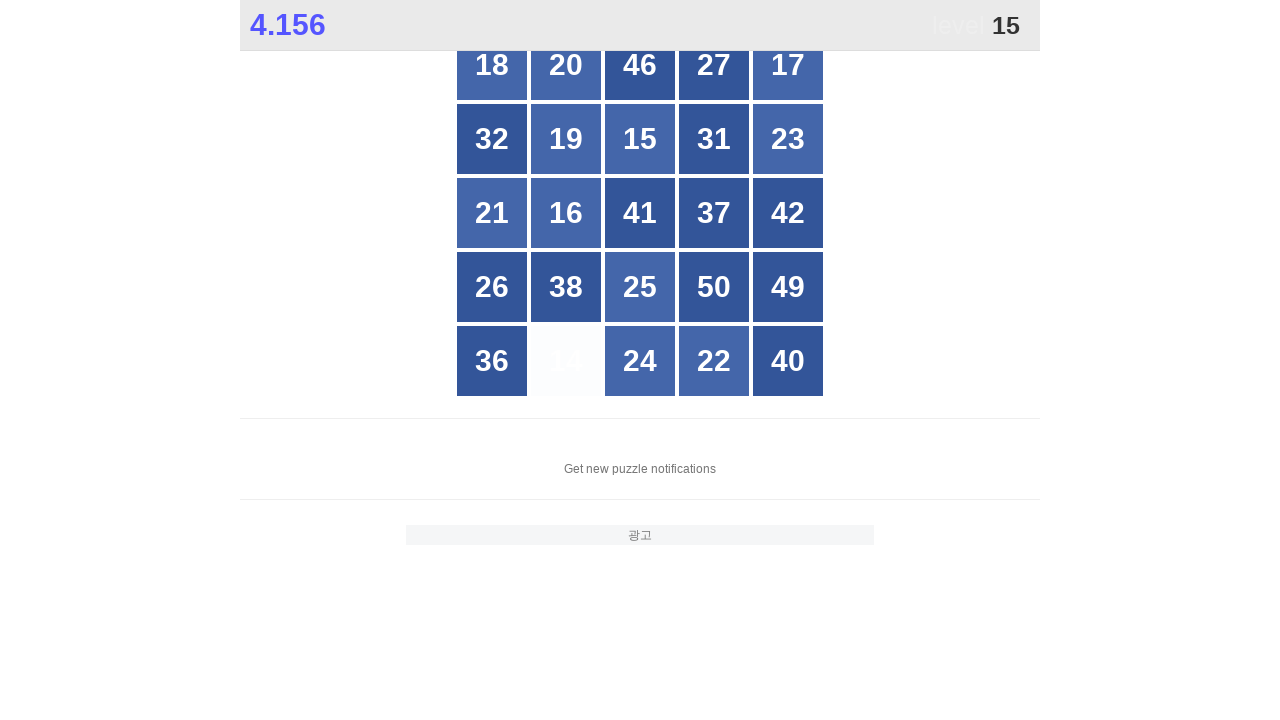

Clicked number 15 at (640, 139) on //div[text()='15']
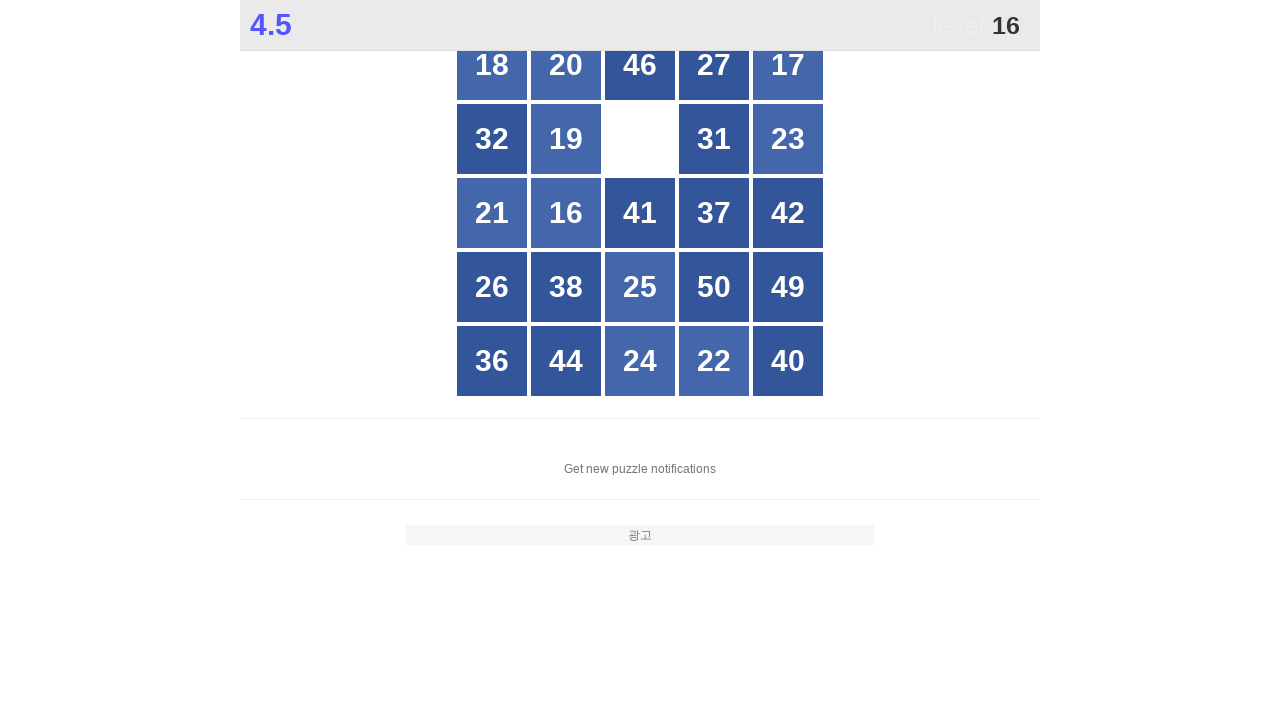

Clicked number 16 at (566, 213) on //div[text()='16']
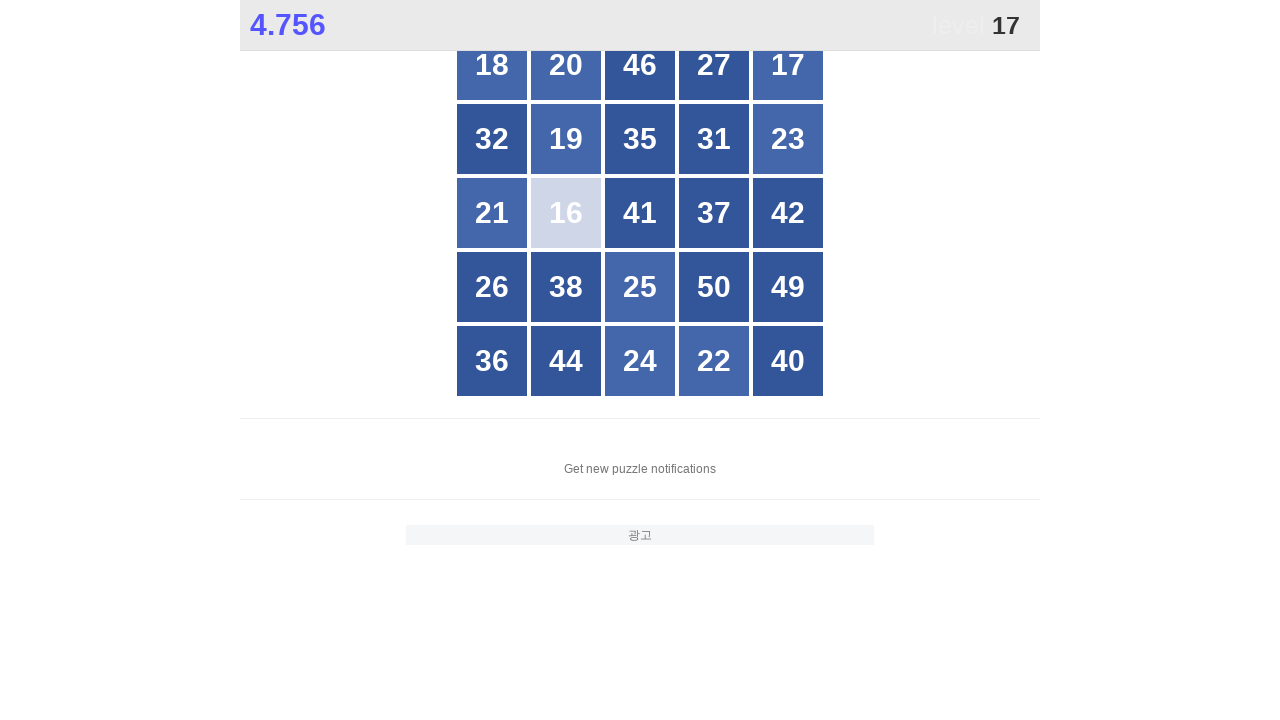

Clicked number 17 at (788, 65) on //div[text()='17']
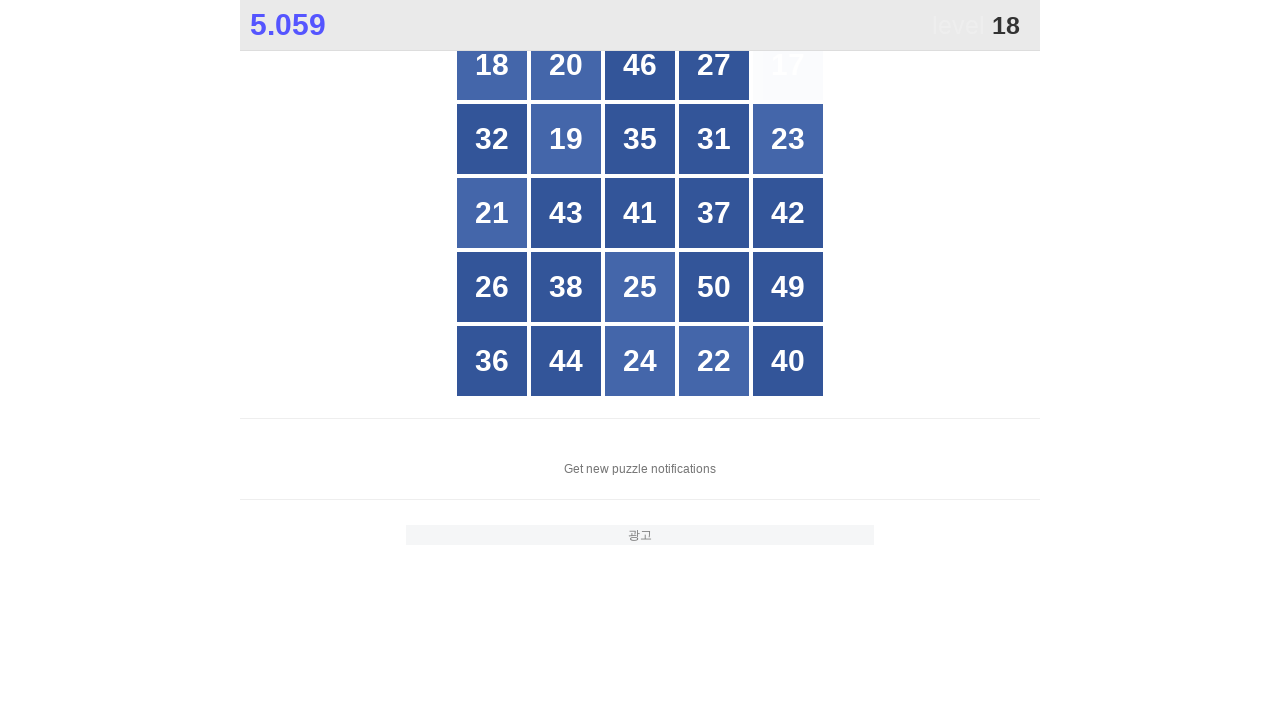

Clicked number 18 at (492, 65) on //div[text()='18']
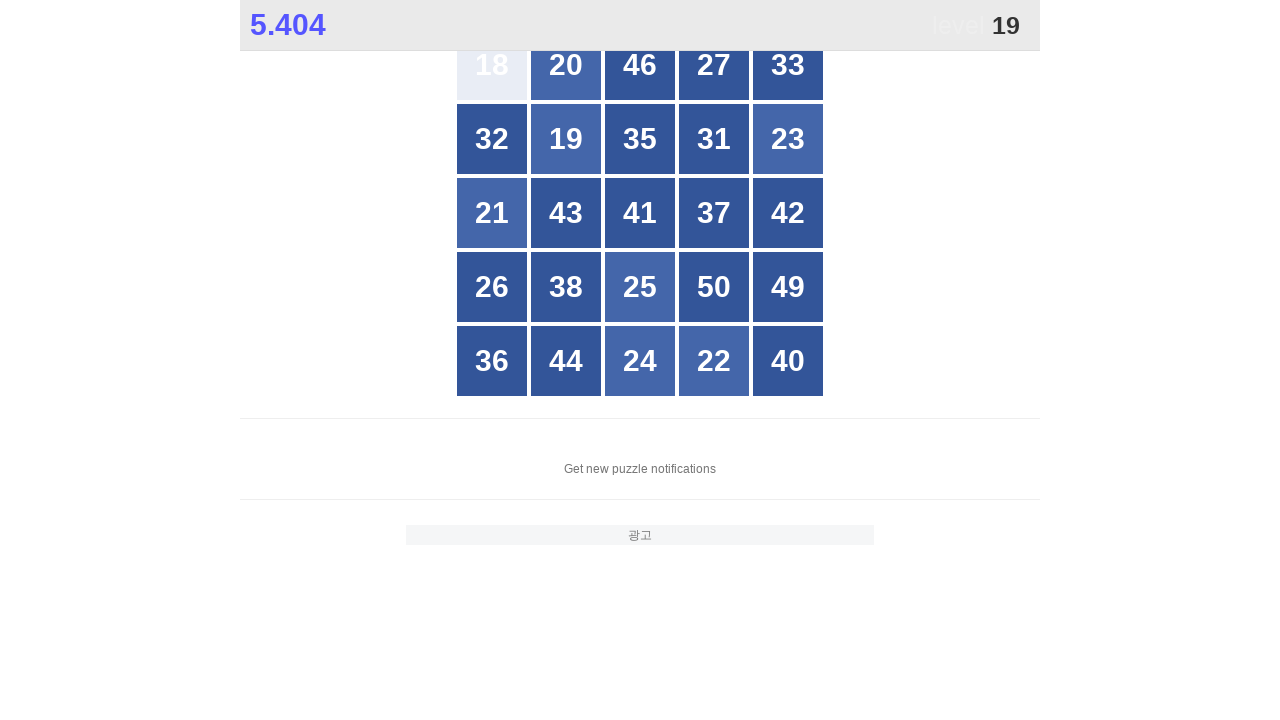

Clicked number 19 at (566, 139) on //div[text()='19']
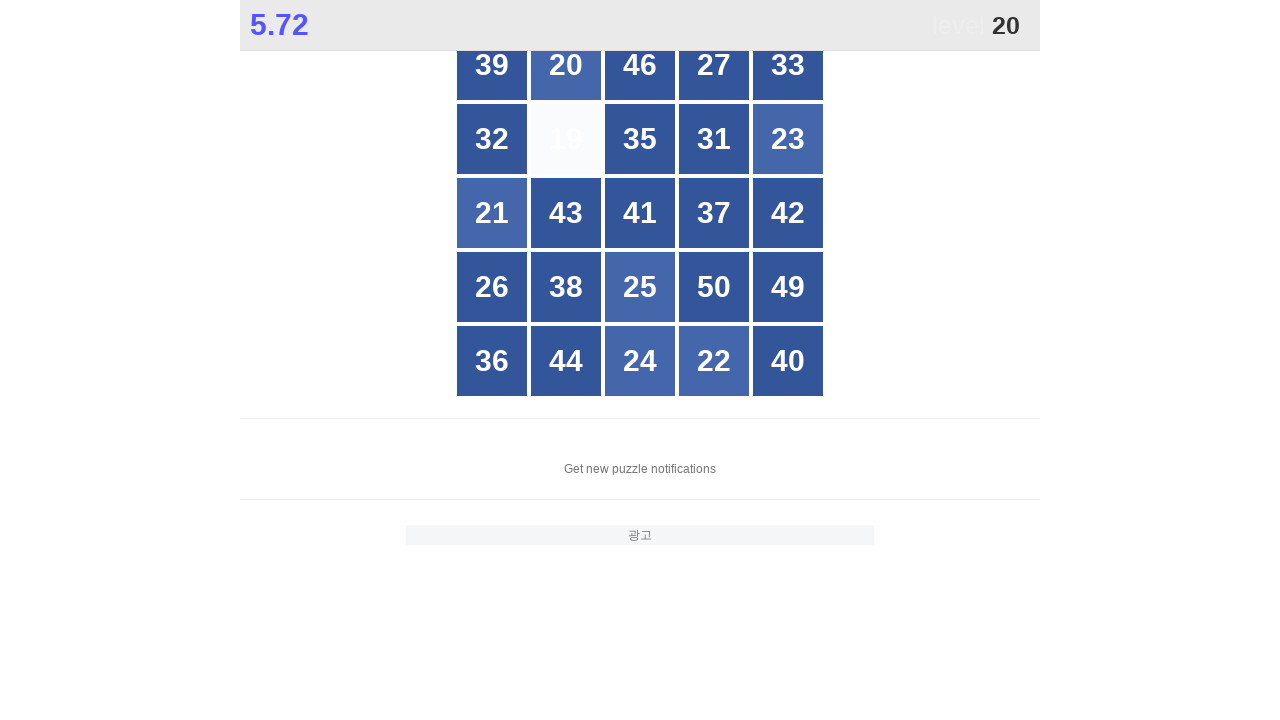

Clicked number 20 at (566, 65) on //div[text()='20']
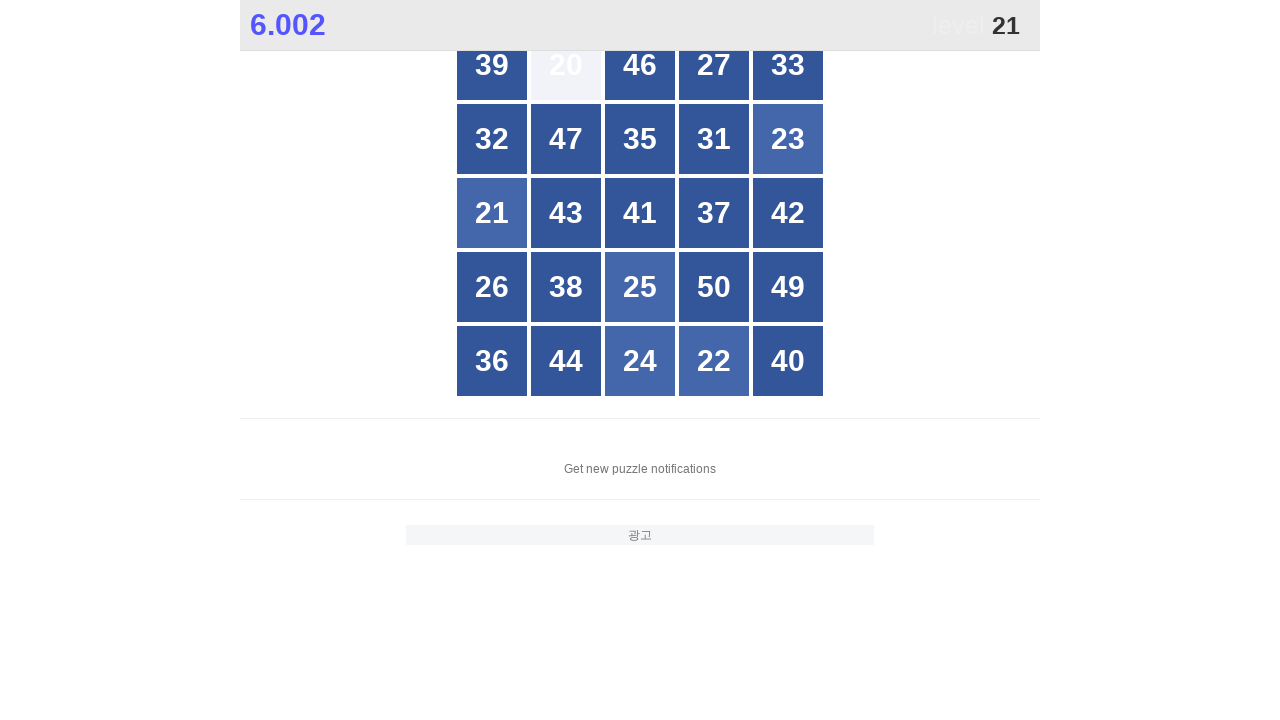

Clicked number 21 at (492, 213) on //div[text()='21']
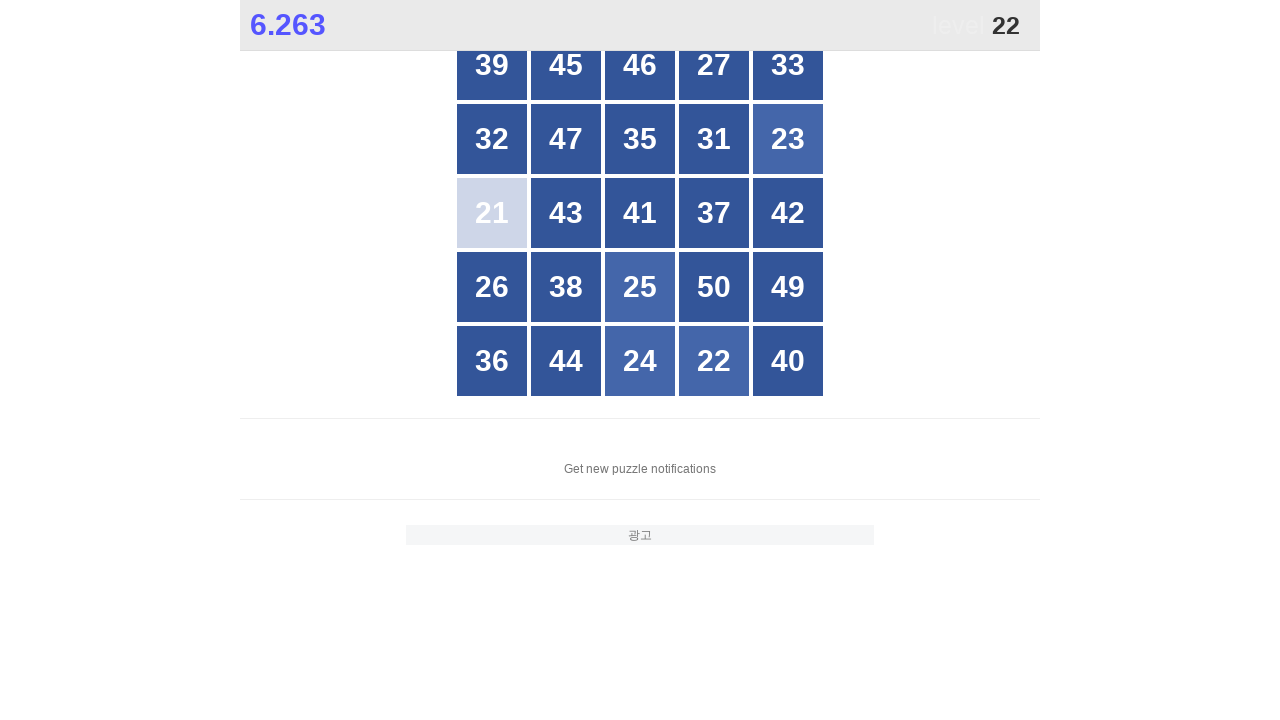

Clicked number 22 at (714, 361) on //div[text()='22']
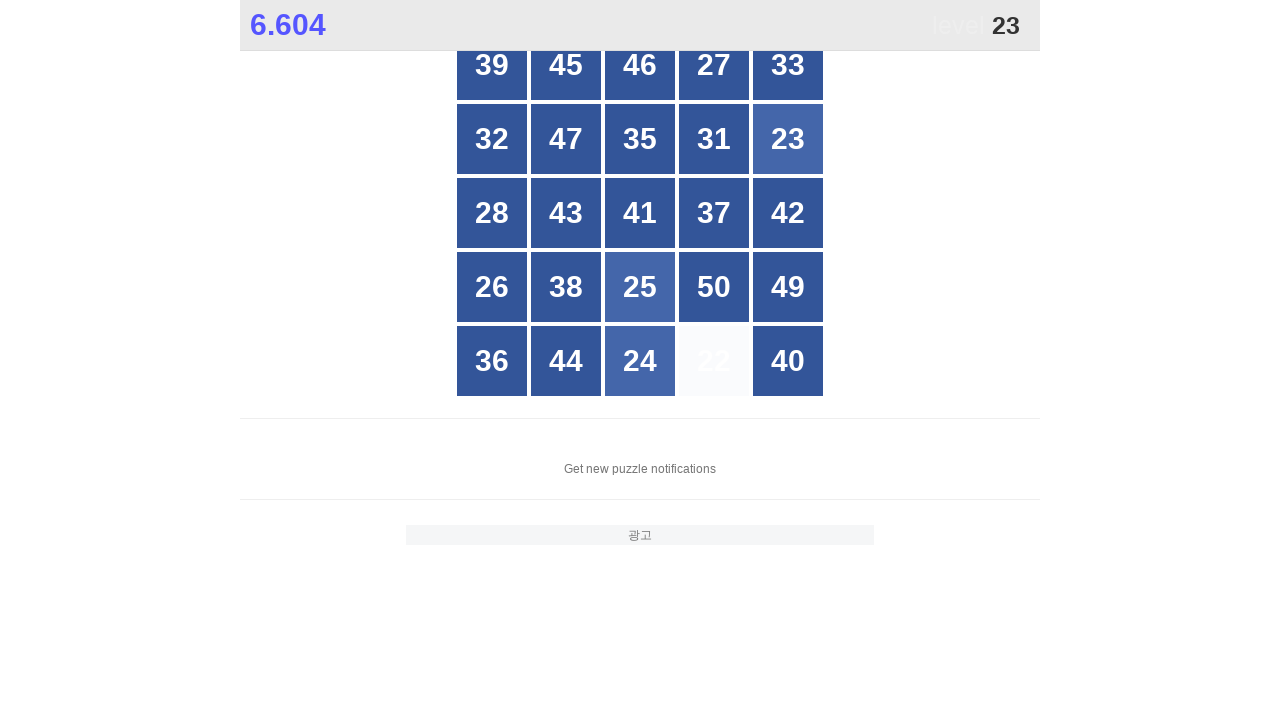

Clicked number 23 at (788, 139) on //div[text()='23']
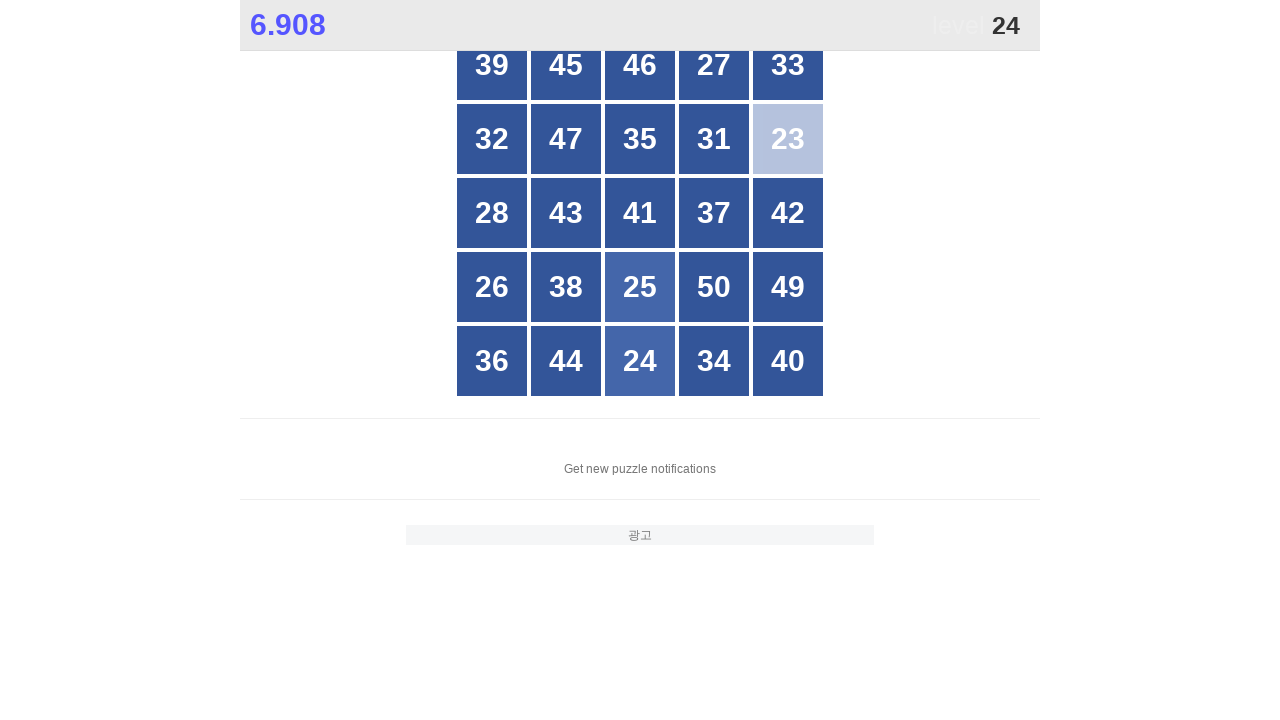

Clicked number 24 at (640, 361) on //div[text()='24']
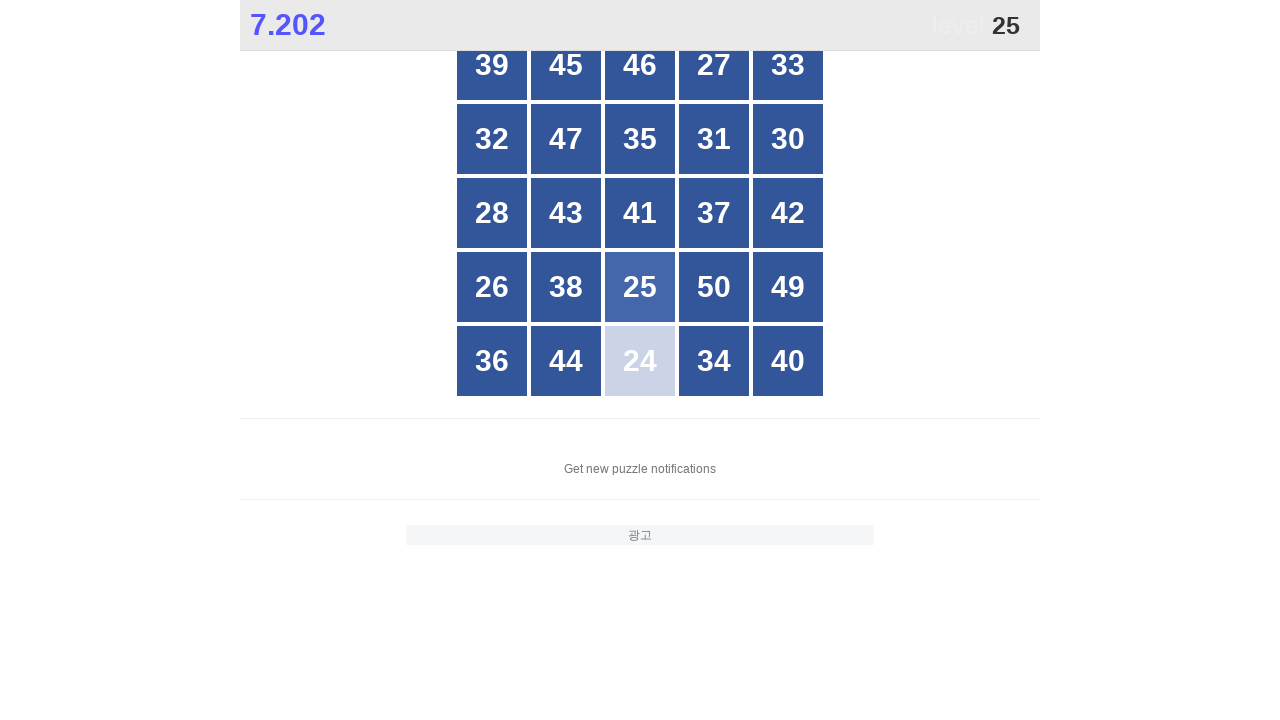

Clicked number 25 at (640, 287) on //div[text()='25']
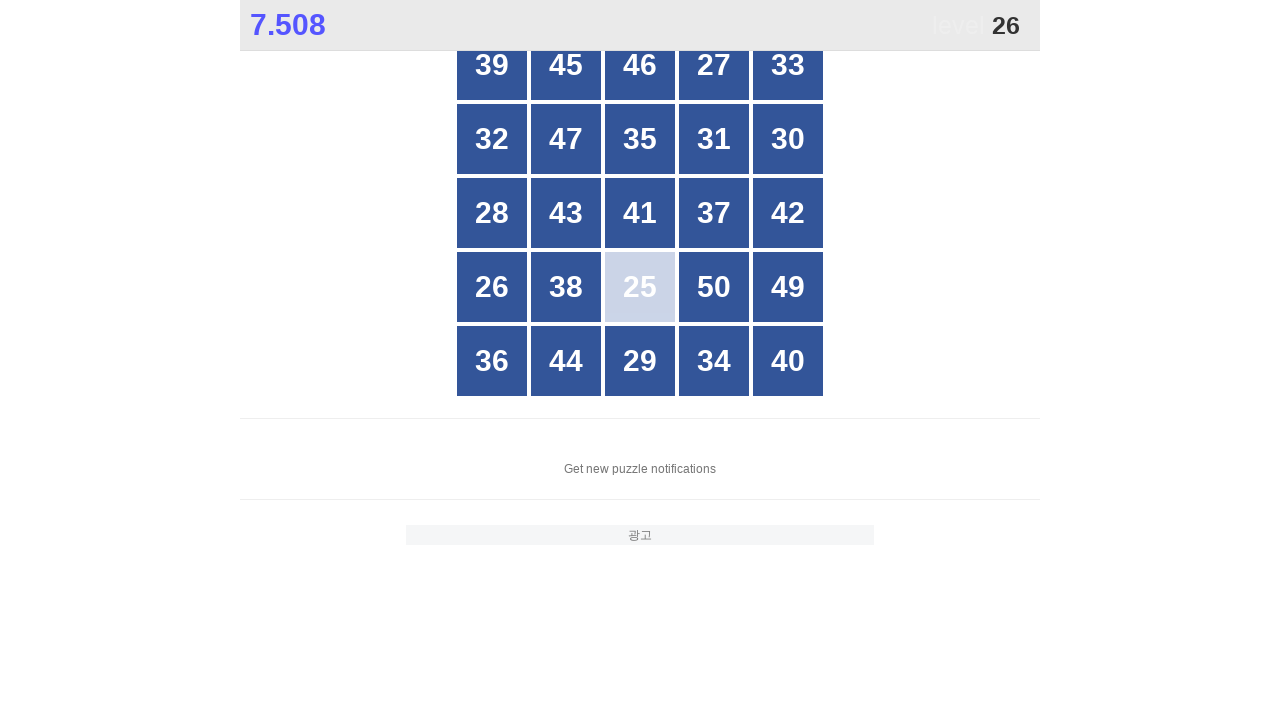

Clicked number 26 at (492, 287) on //div[text()='26']
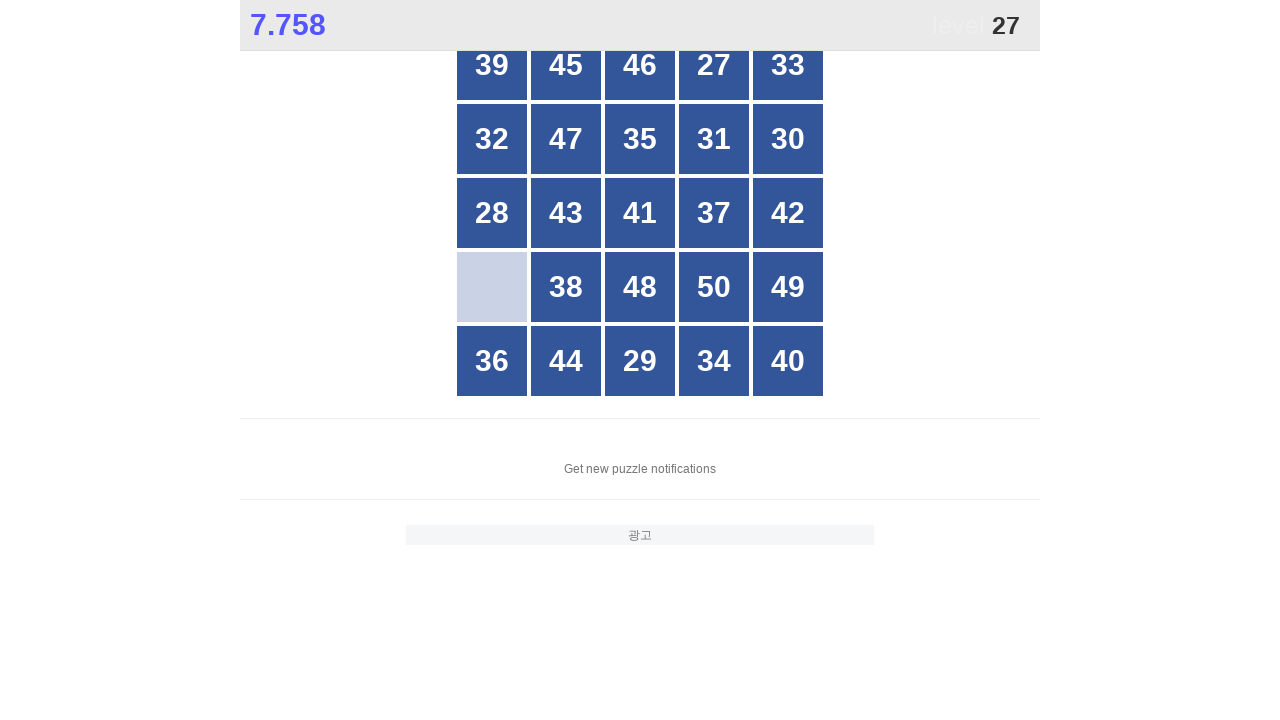

Clicked number 27 at (714, 65) on //div[text()='27']
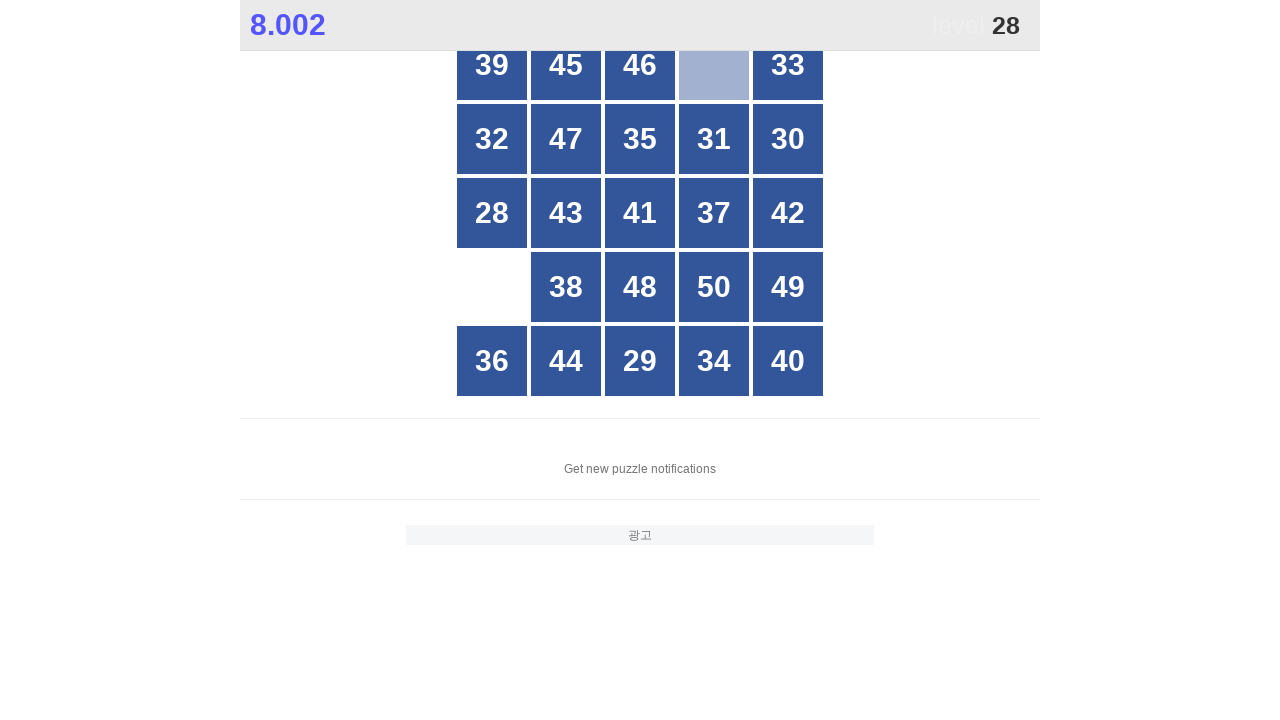

Clicked number 28 at (492, 213) on //div[text()='28']
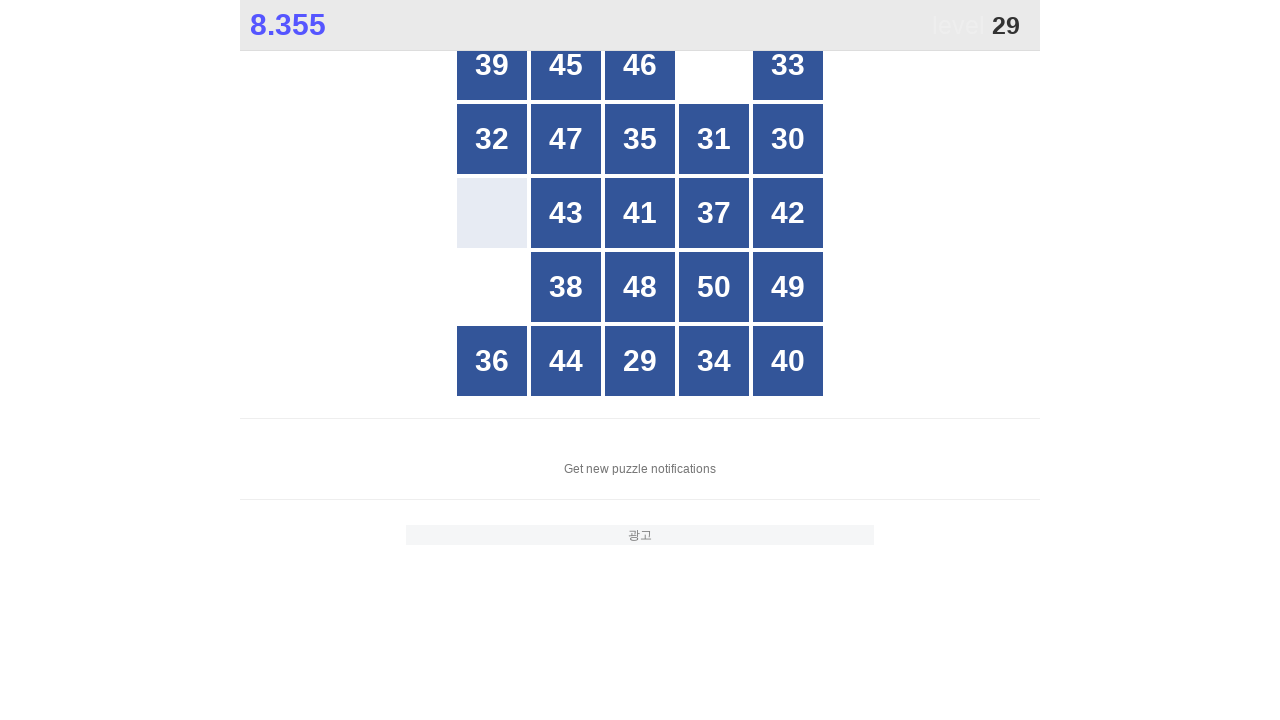

Clicked number 29 at (640, 361) on //div[text()='29']
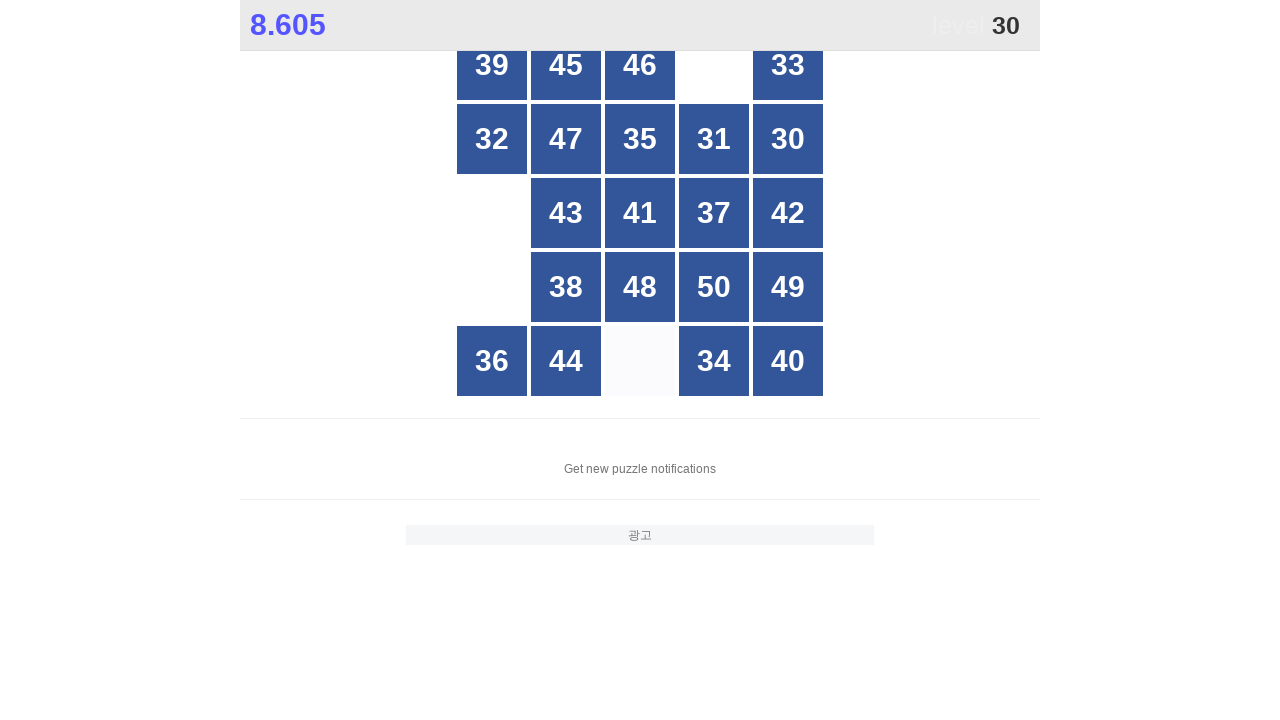

Clicked number 30 at (788, 139) on //div[text()='30']
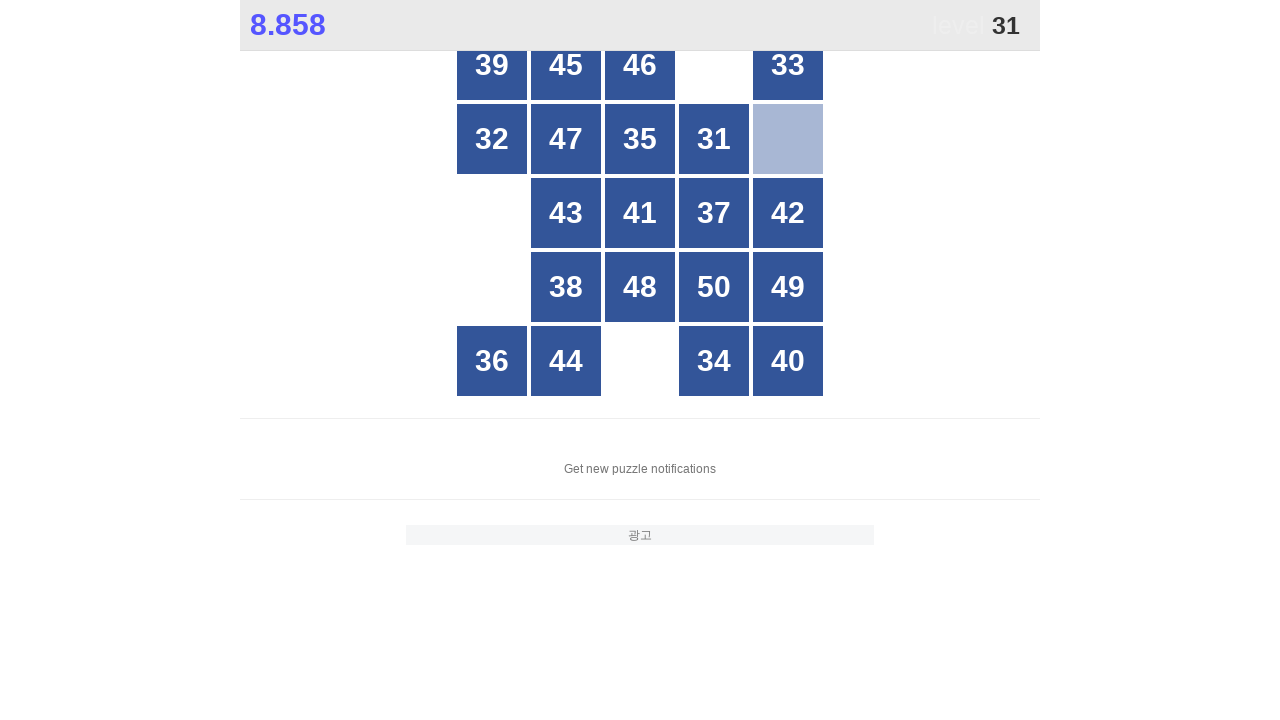

Clicked number 31 at (714, 139) on //div[text()='31']
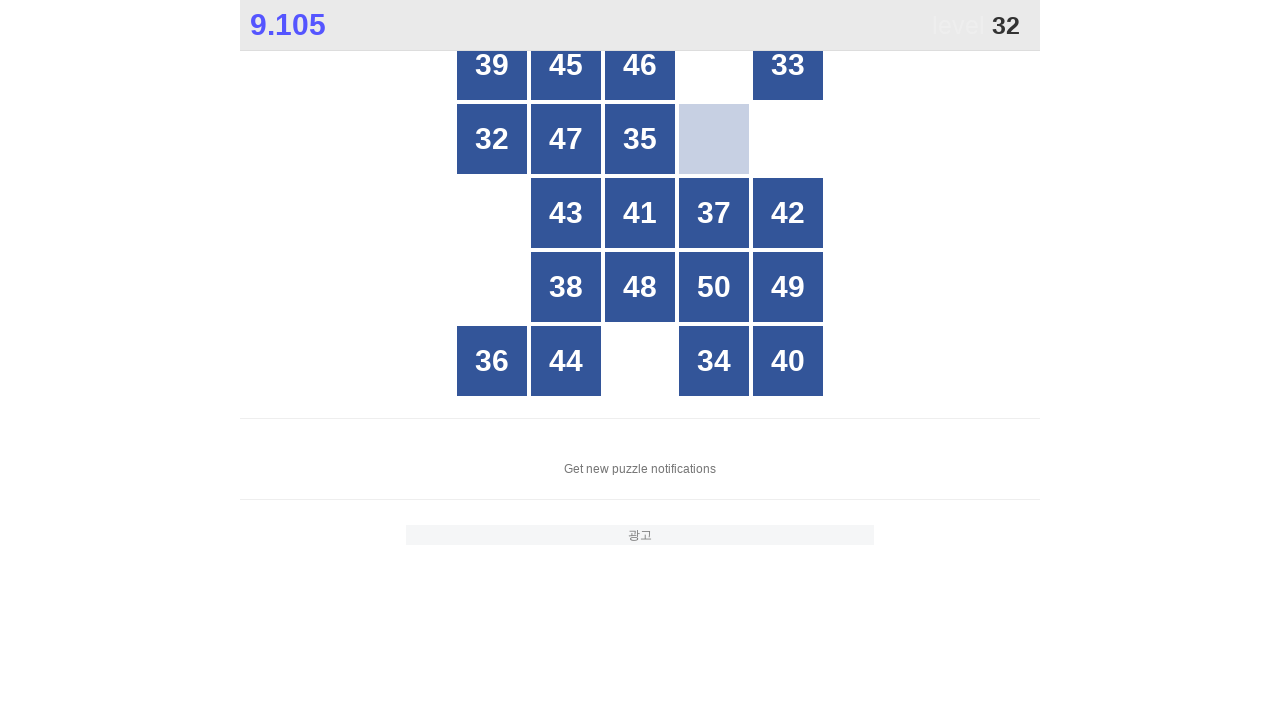

Clicked number 32 at (492, 139) on //div[text()='32']
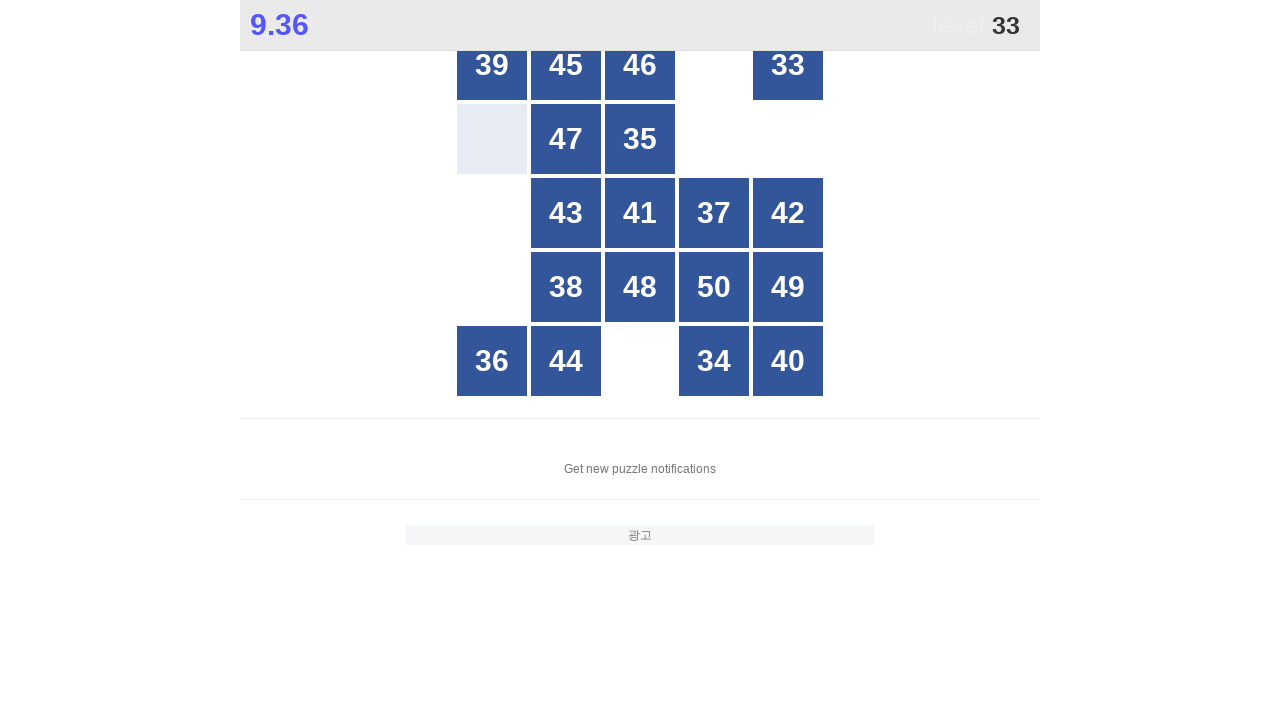

Clicked number 33 at (788, 65) on //div[text()='33']
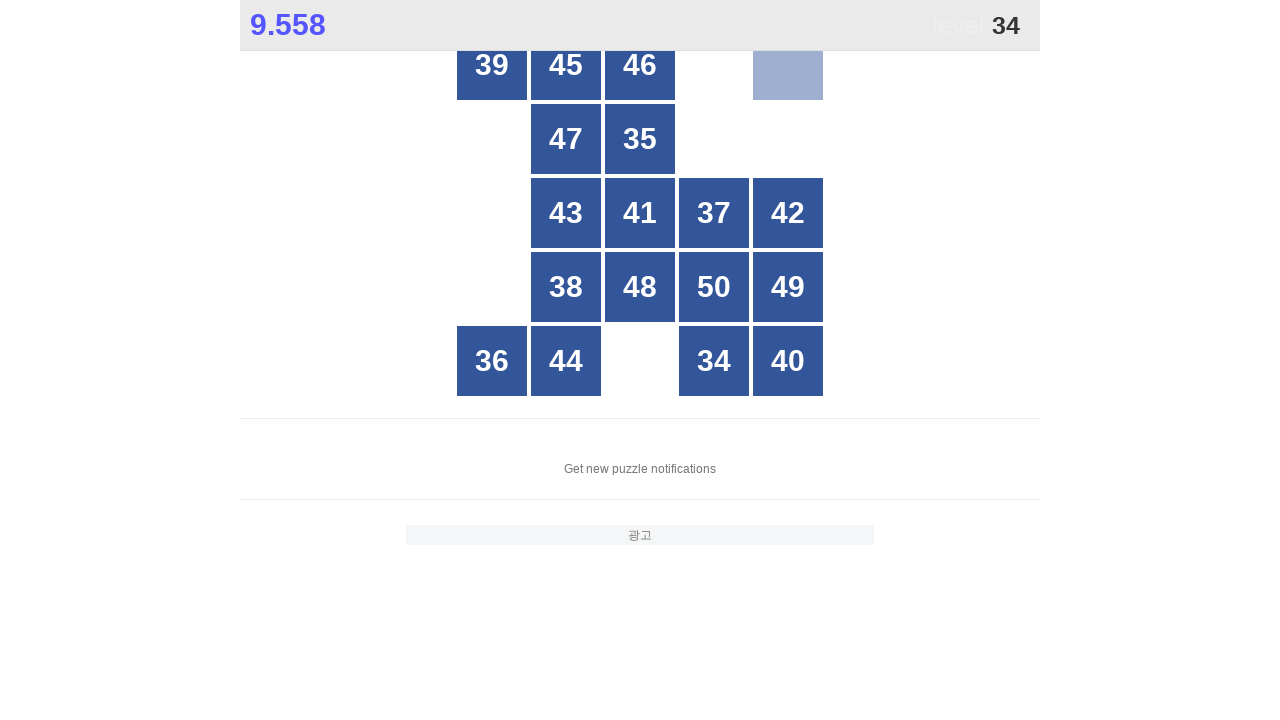

Clicked number 34 at (714, 361) on //div[text()='34']
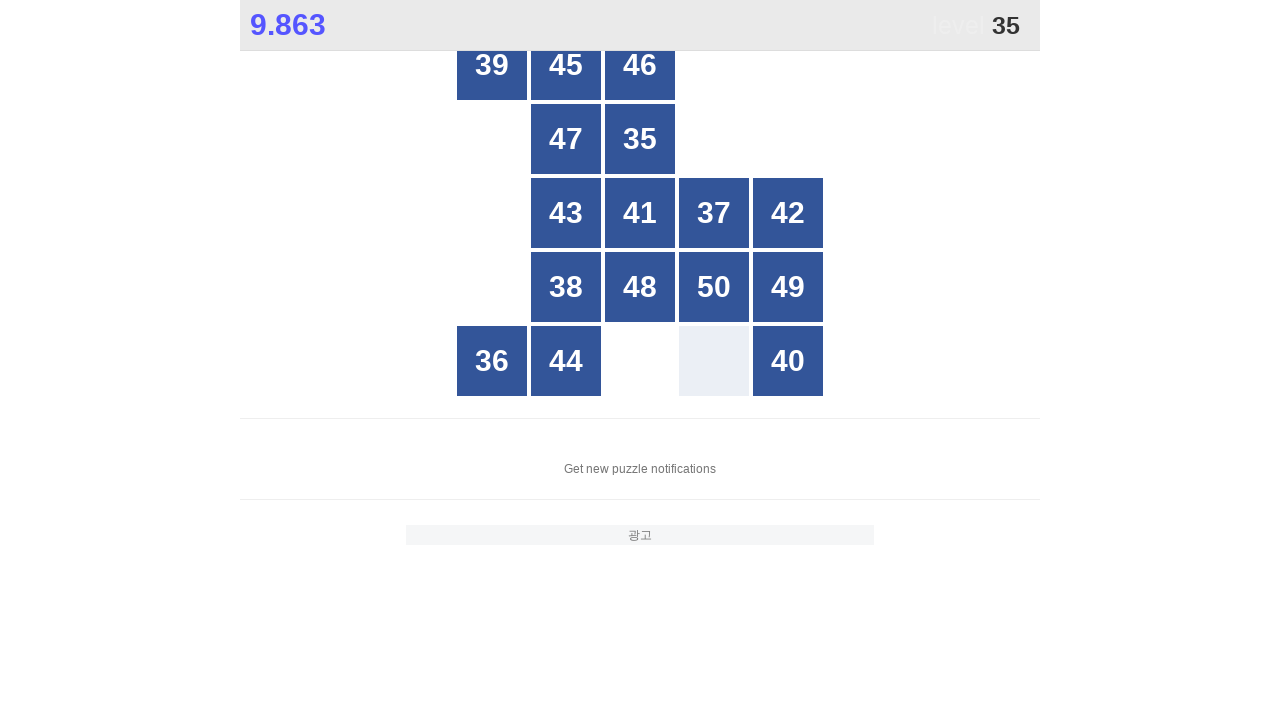

Clicked number 35 at (640, 139) on //div[text()='35']
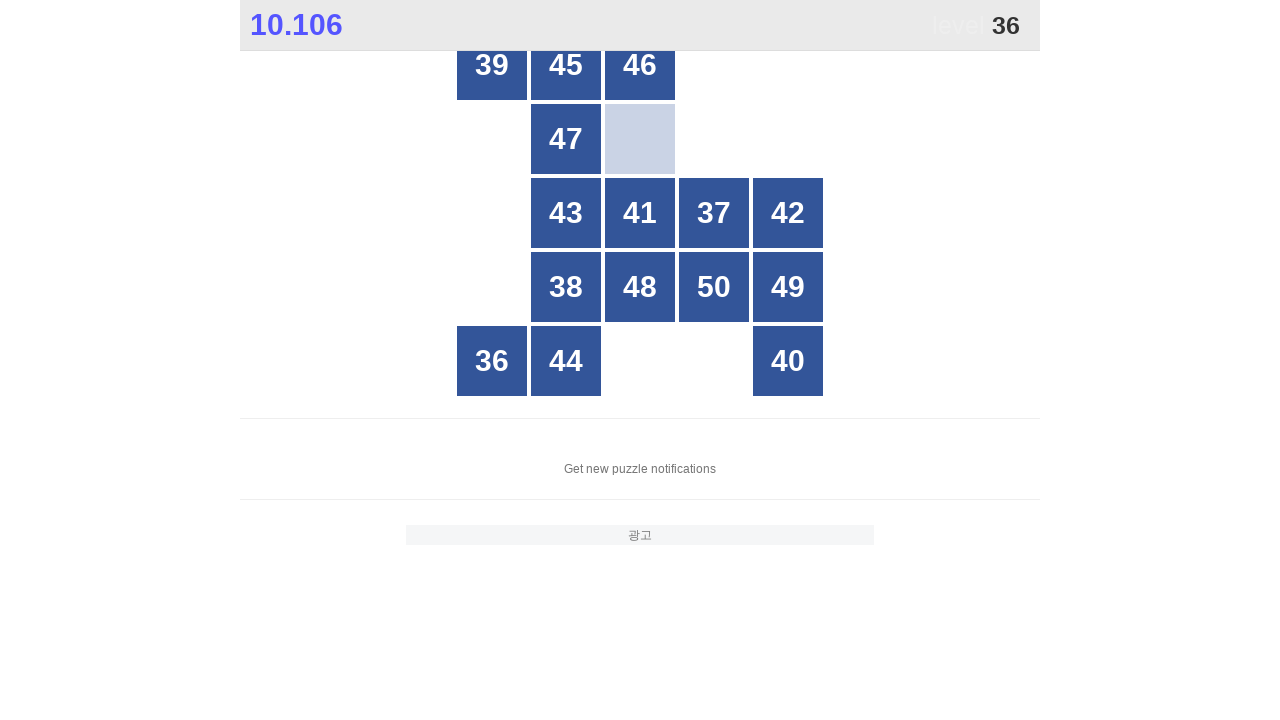

Clicked number 36 at (492, 361) on //div[text()='36']
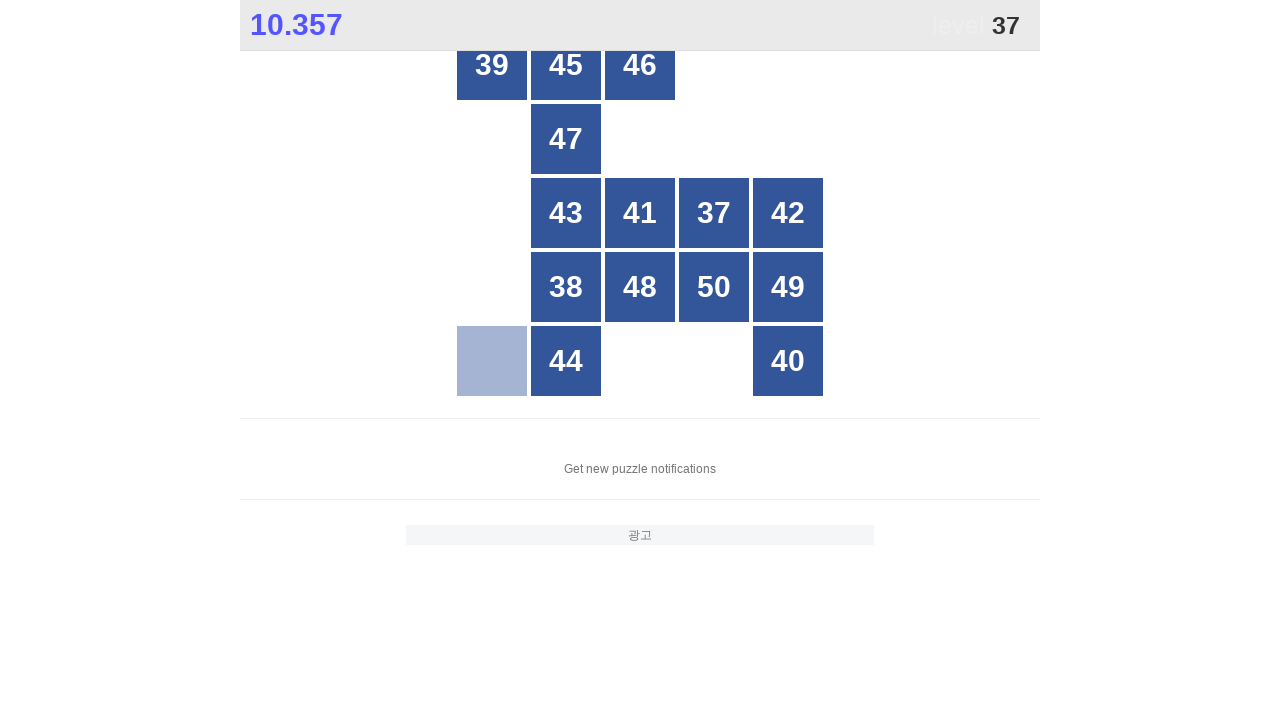

Clicked number 37 at (714, 213) on //div[text()='37']
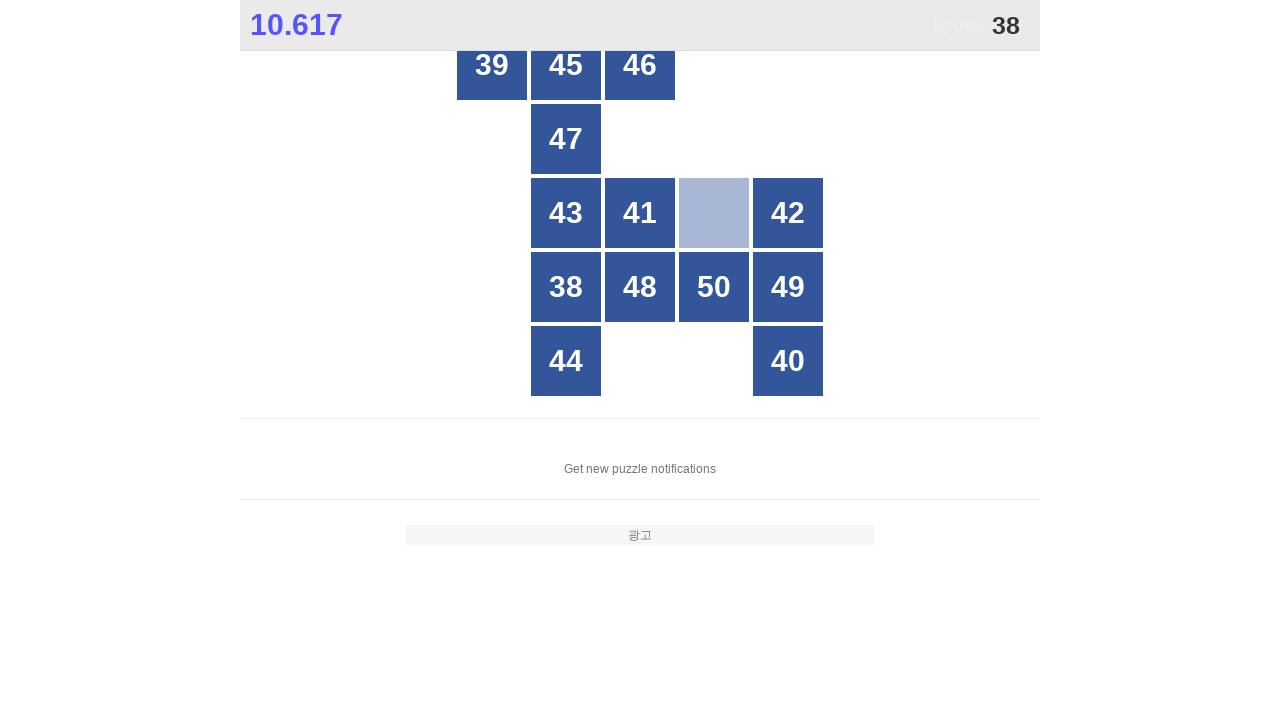

Clicked number 38 at (566, 287) on //div[text()='38']
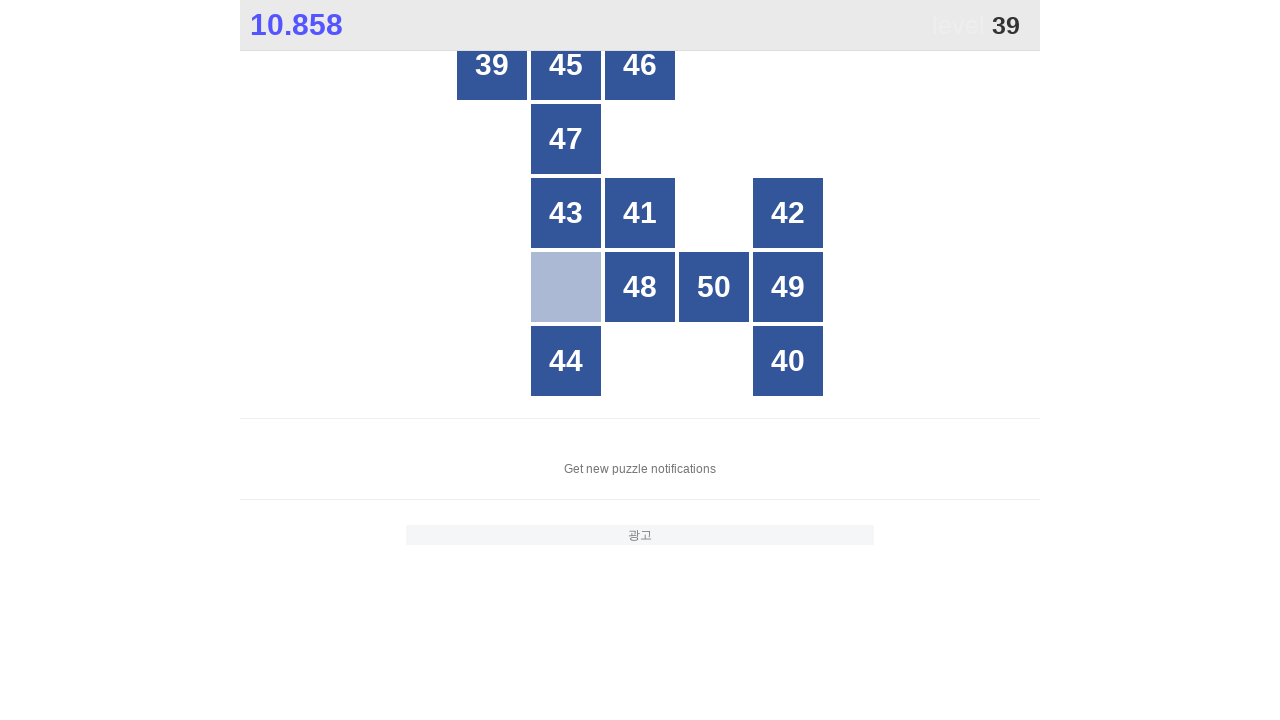

Clicked number 39 at (492, 65) on //div[text()='39']
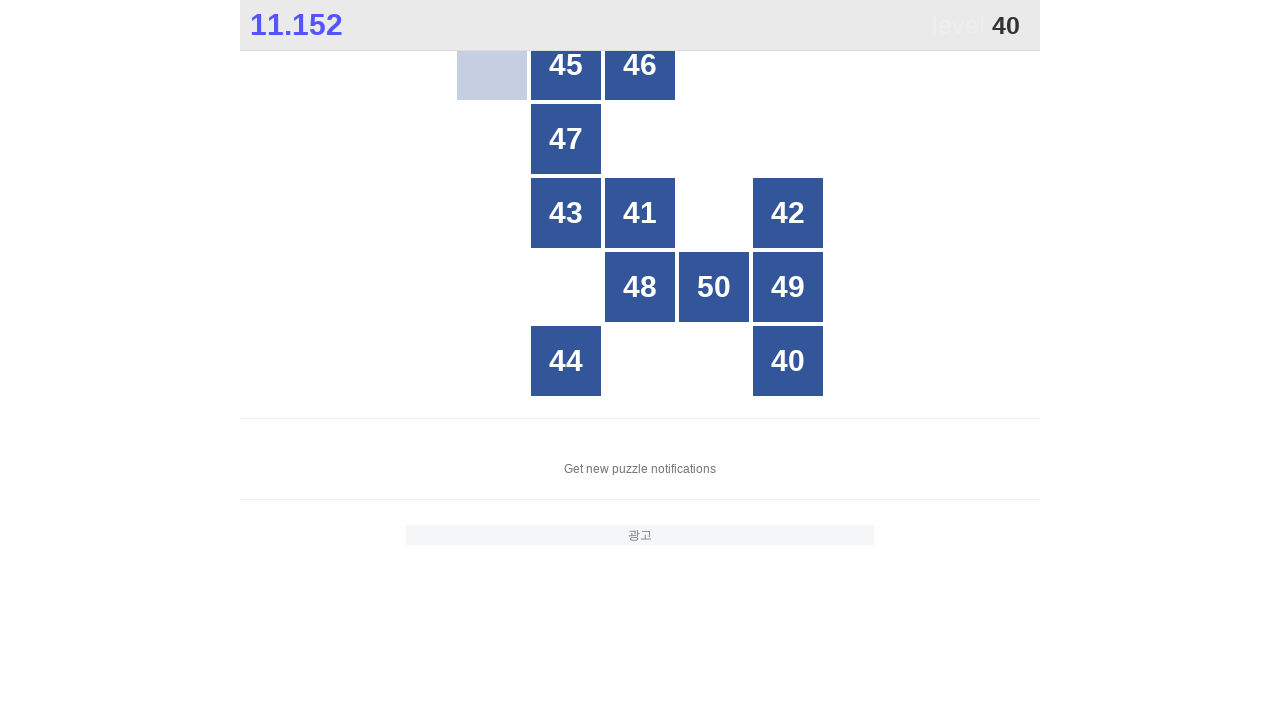

Clicked number 40 at (788, 361) on //div[text()='40']
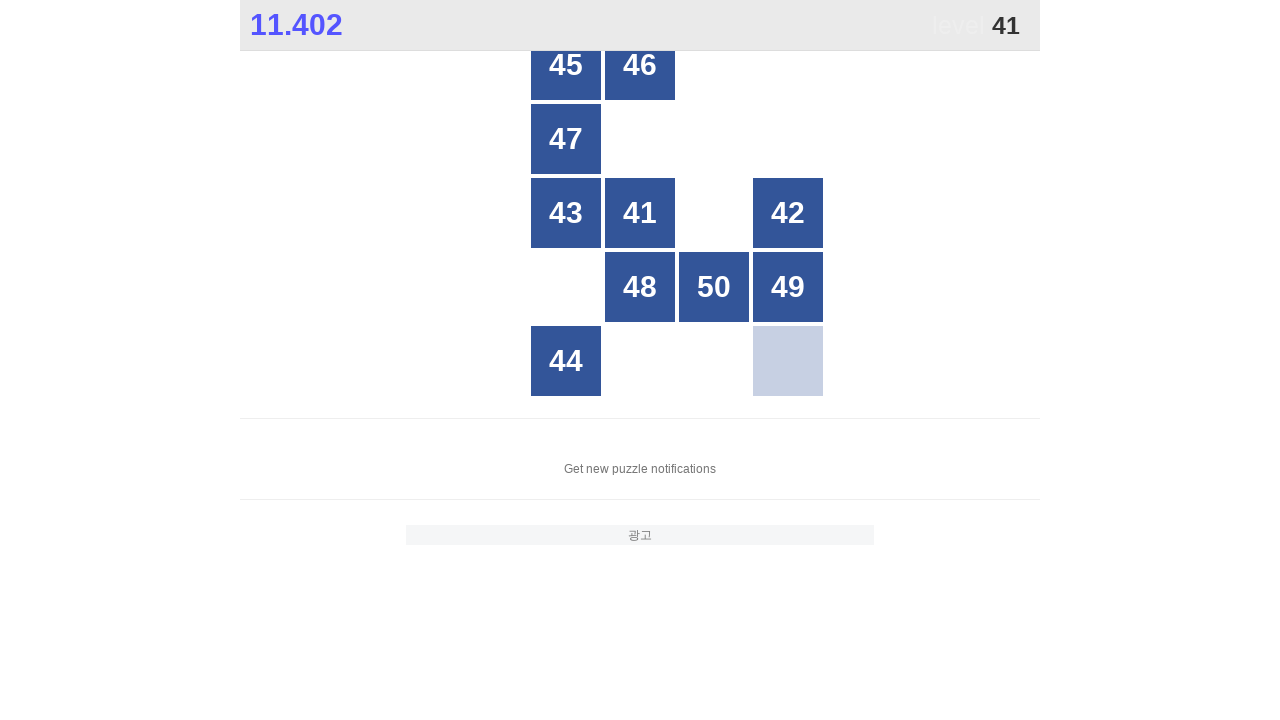

Clicked number 41 at (640, 213) on //div[text()='41']
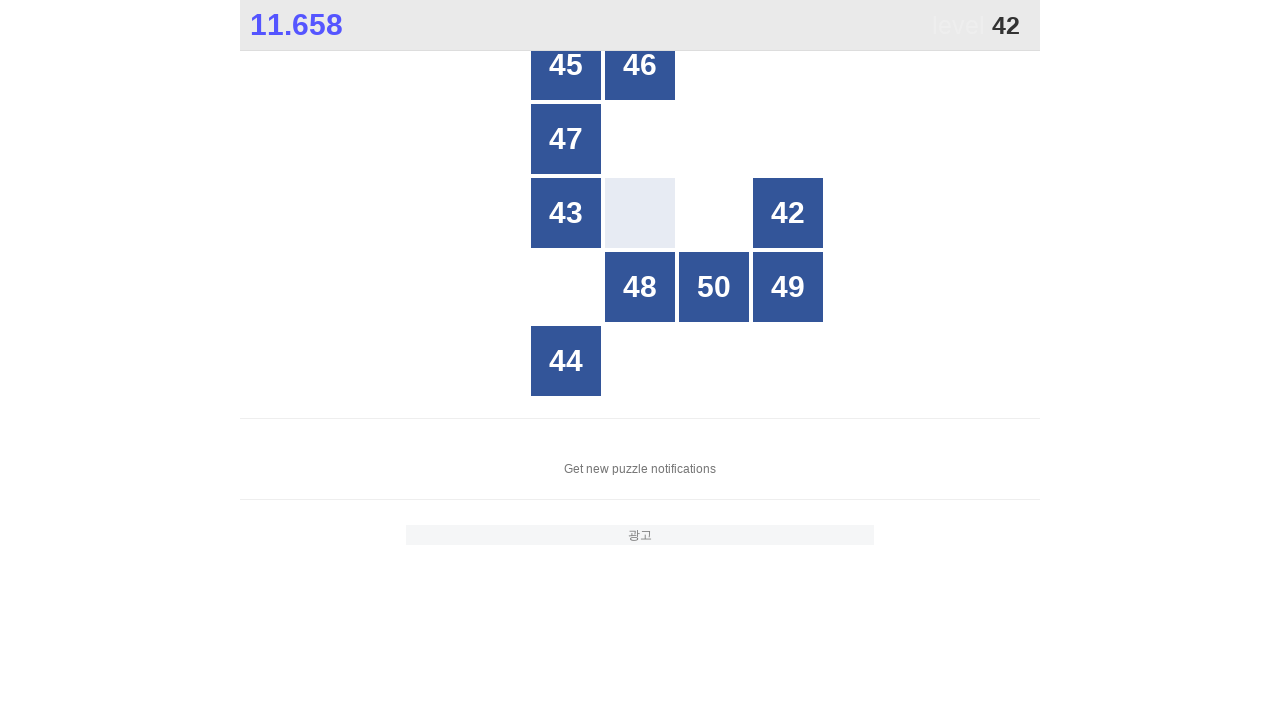

Clicked number 42 at (788, 213) on //div[text()='42']
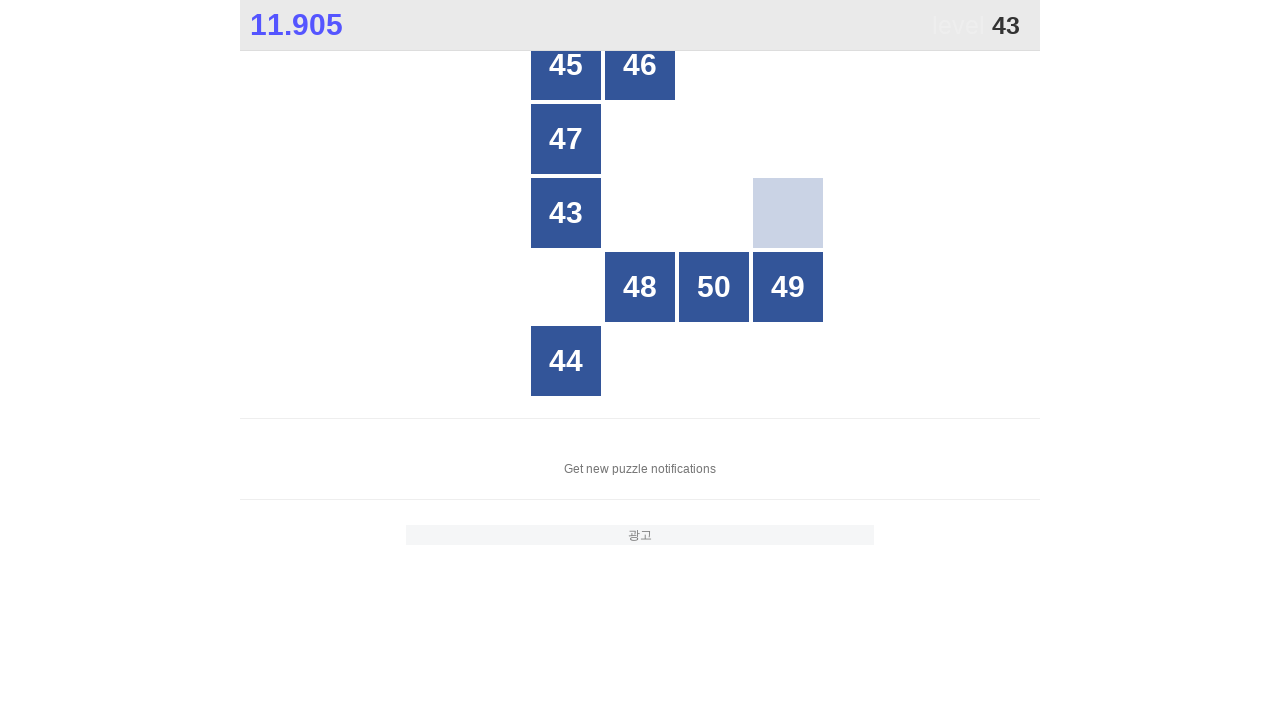

Clicked number 43 at (566, 213) on //div[text()='43']
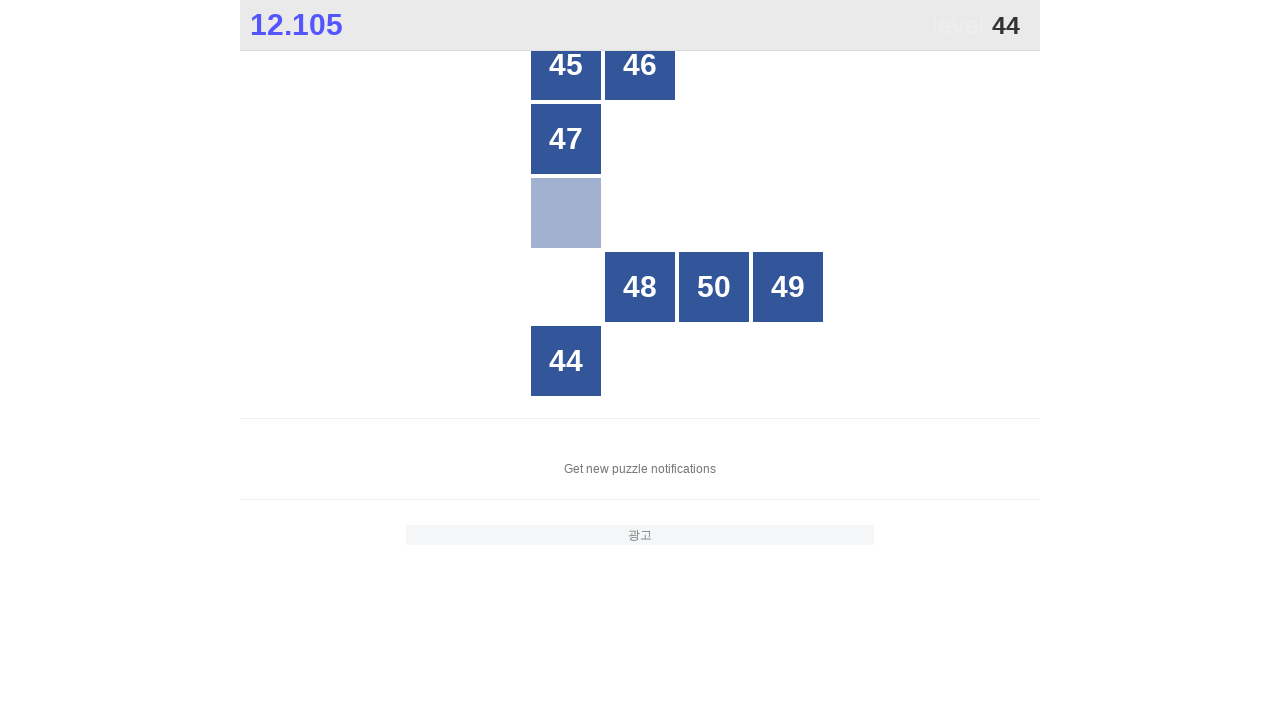

Clicked number 44 at (566, 361) on //div[text()='44']
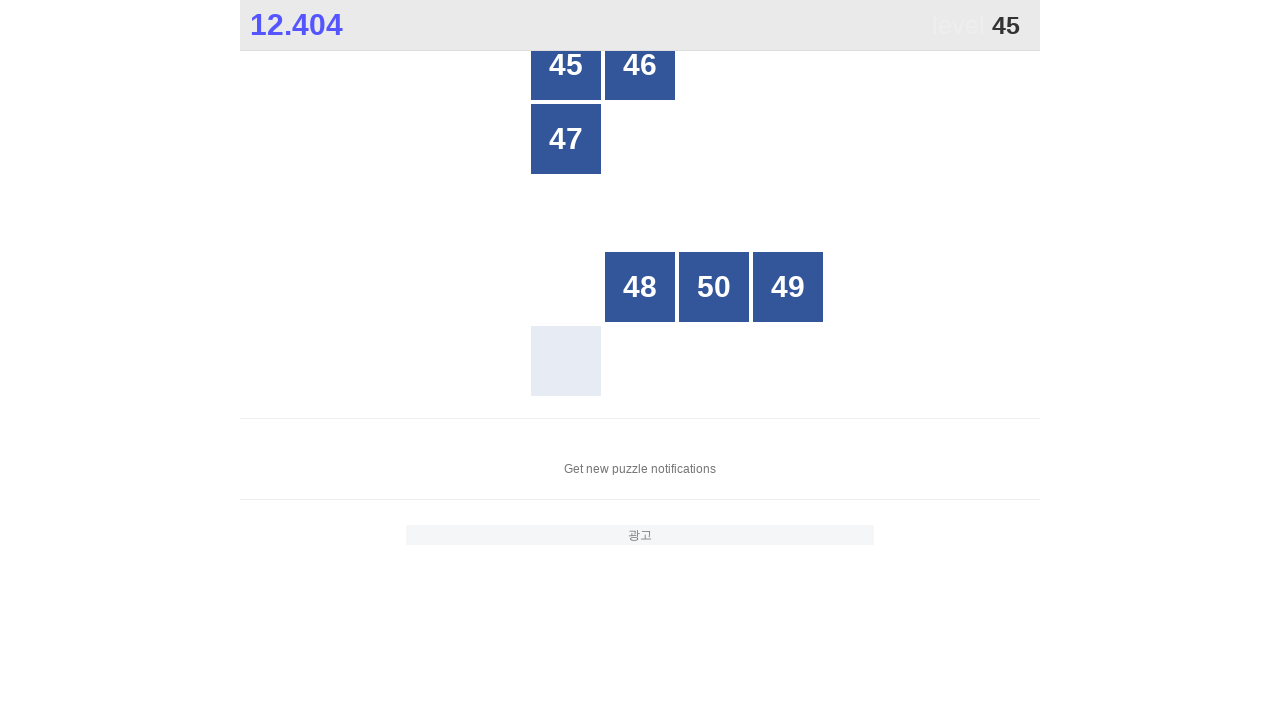

Clicked number 45 at (566, 65) on //div[text()='45']
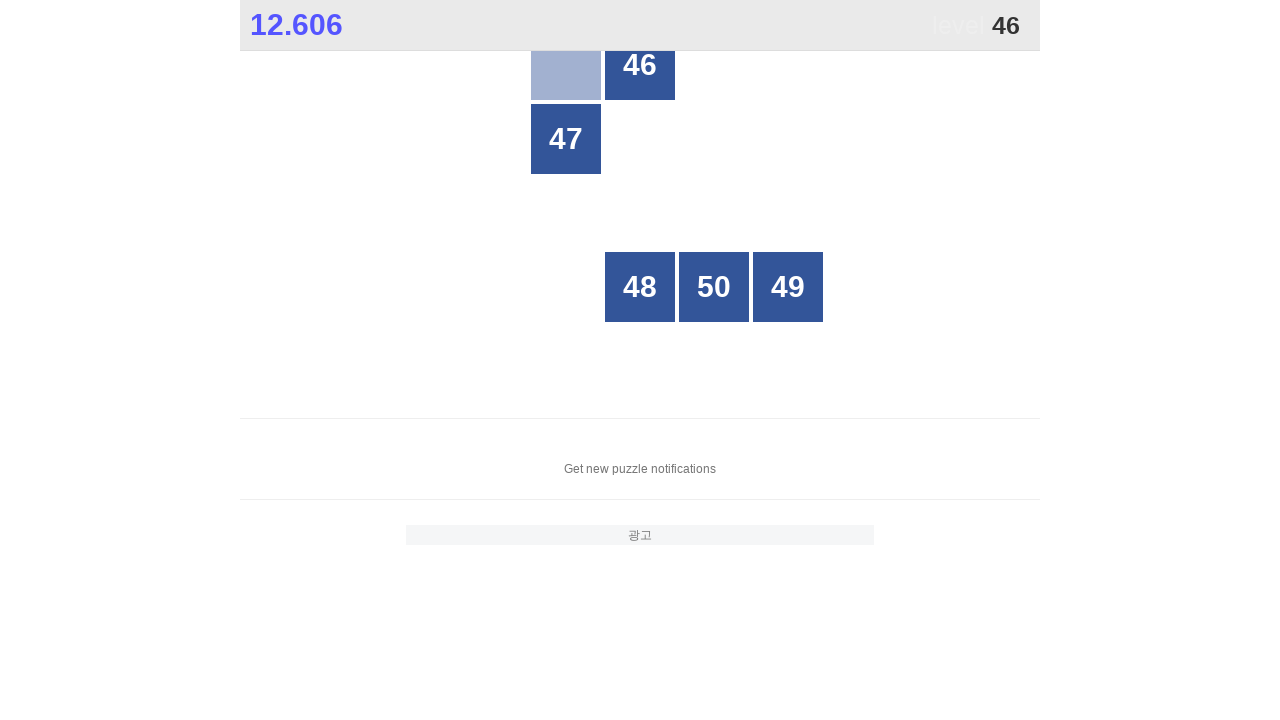

Clicked number 46 at (640, 65) on //div[text()='46']
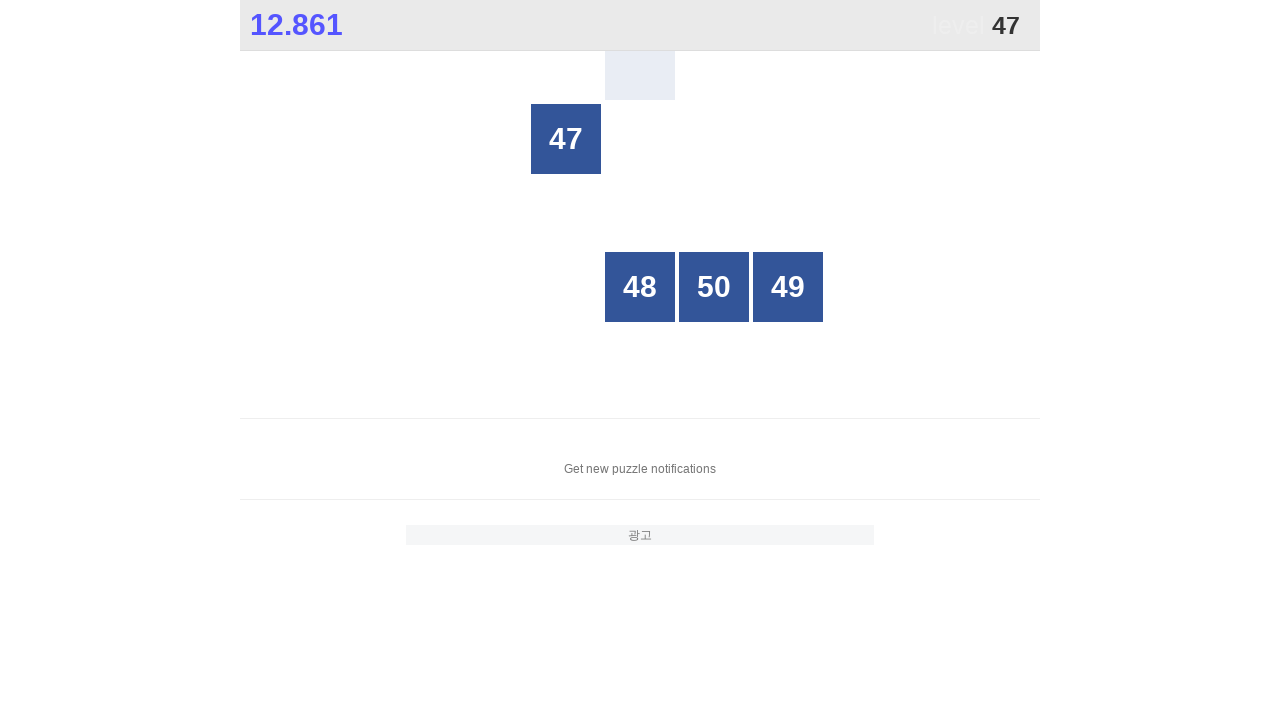

Clicked number 47 at (566, 139) on //div[text()='47']
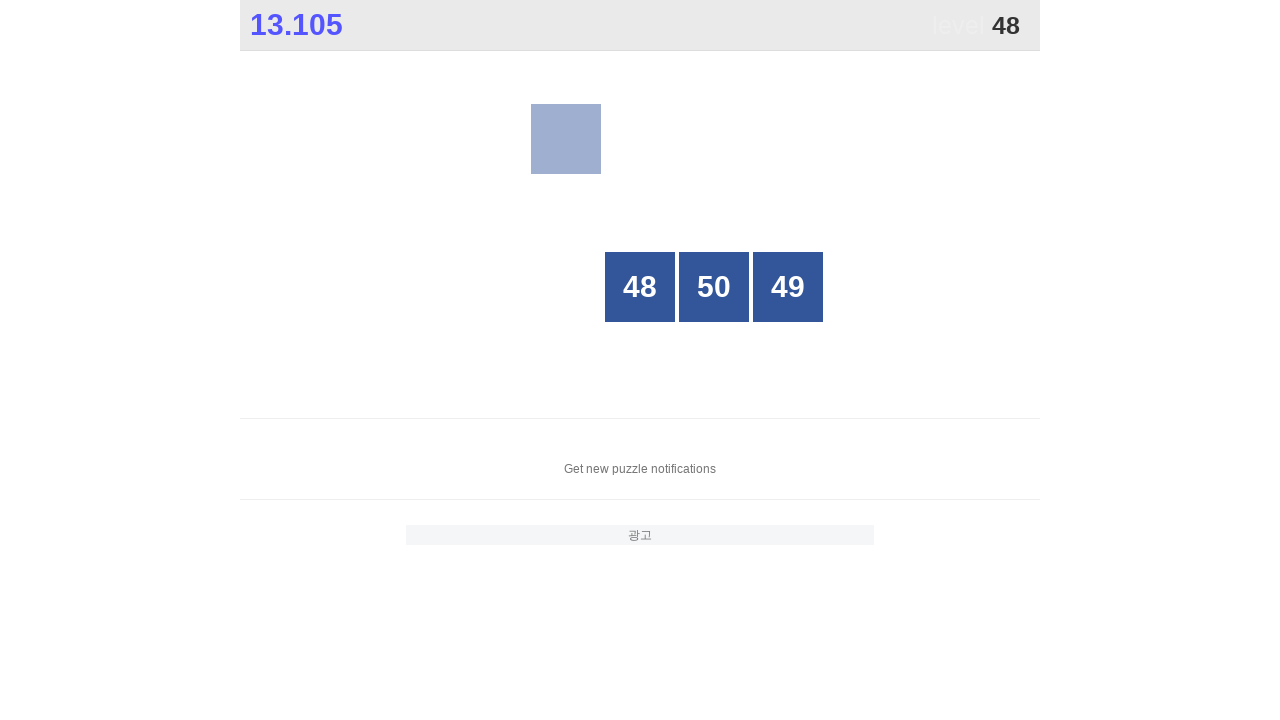

Clicked number 48 at (640, 287) on //div[text()='48']
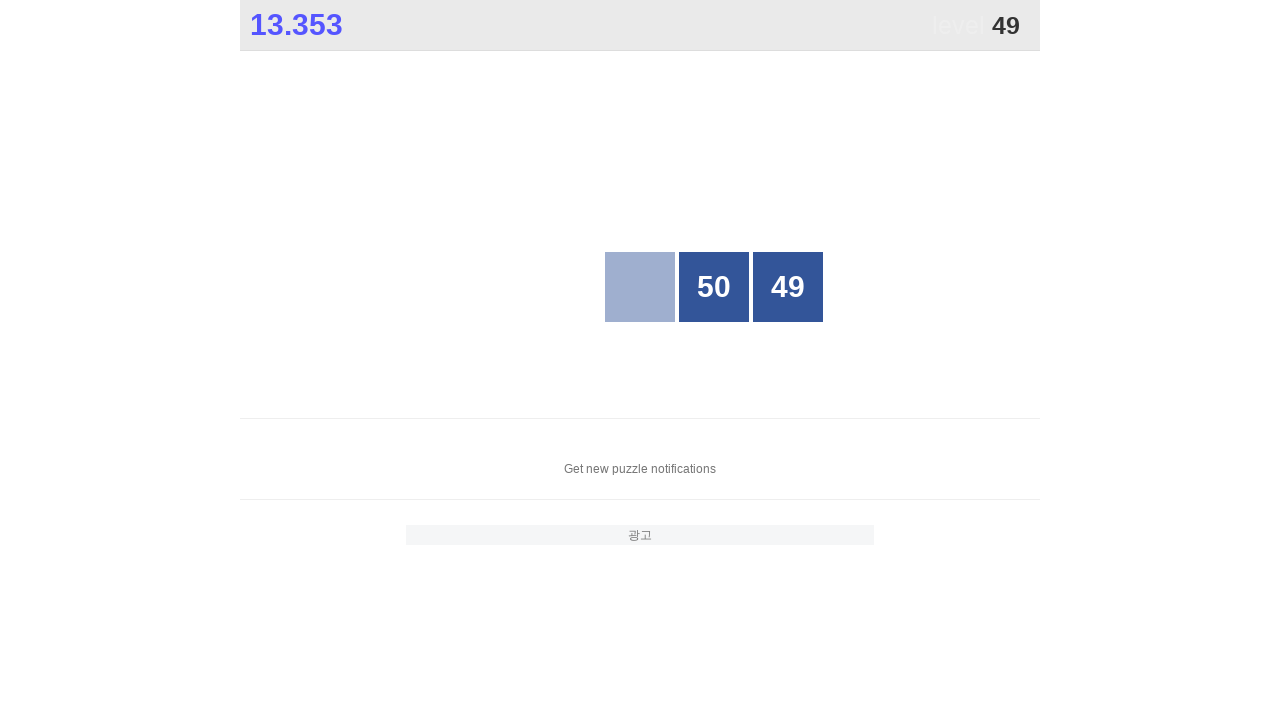

Clicked number 49 at (788, 287) on //div[text()='49']
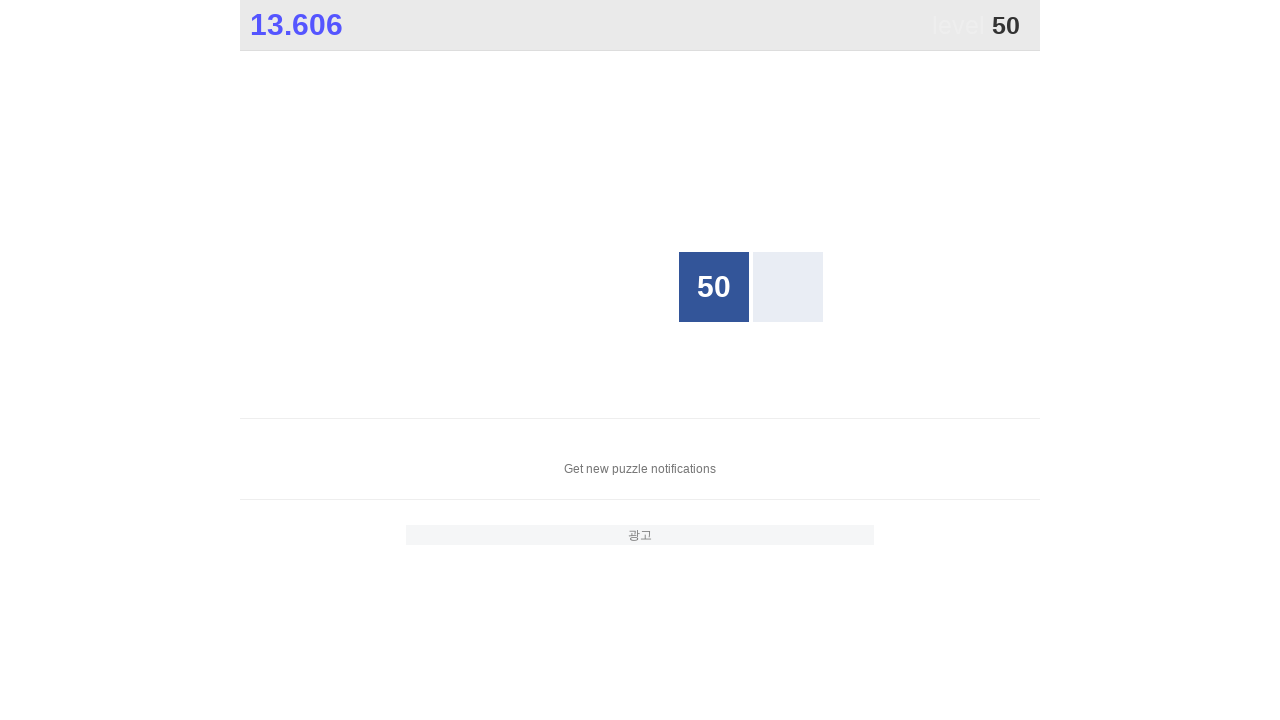

Clicked number 50 at (714, 287) on //div[text()='50']
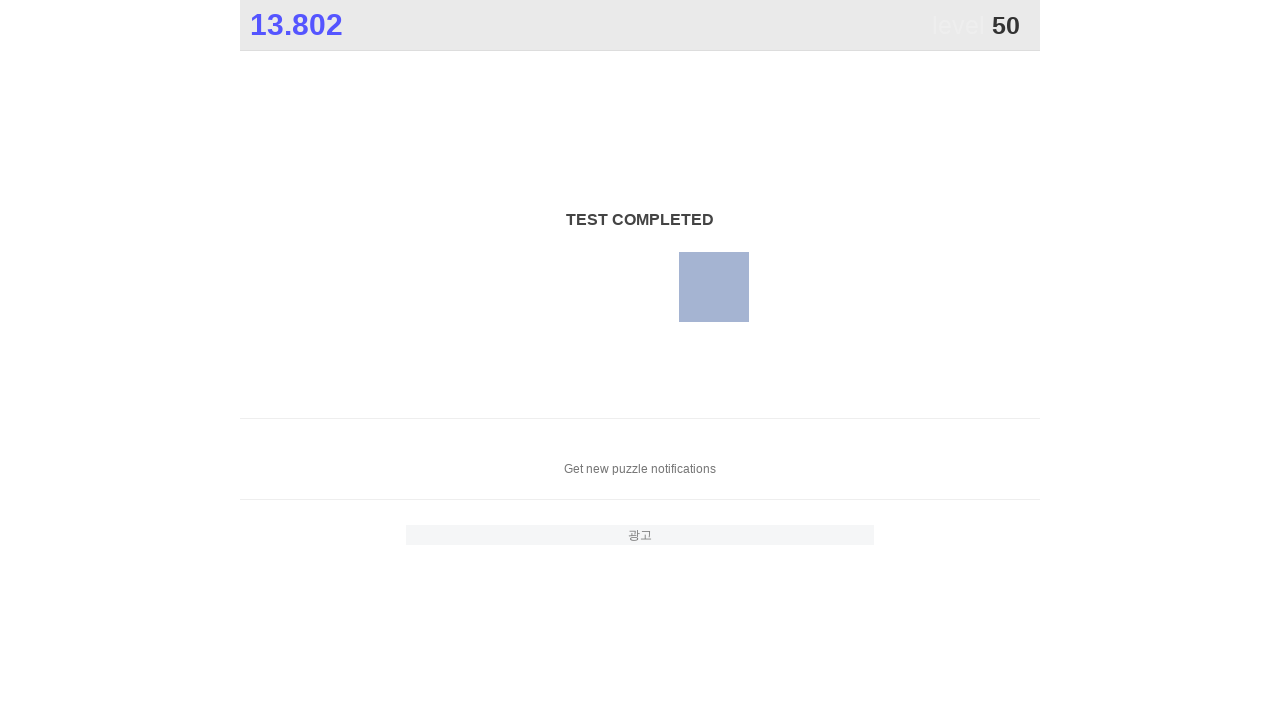

Game result displayed after clicking all numbers 1-50
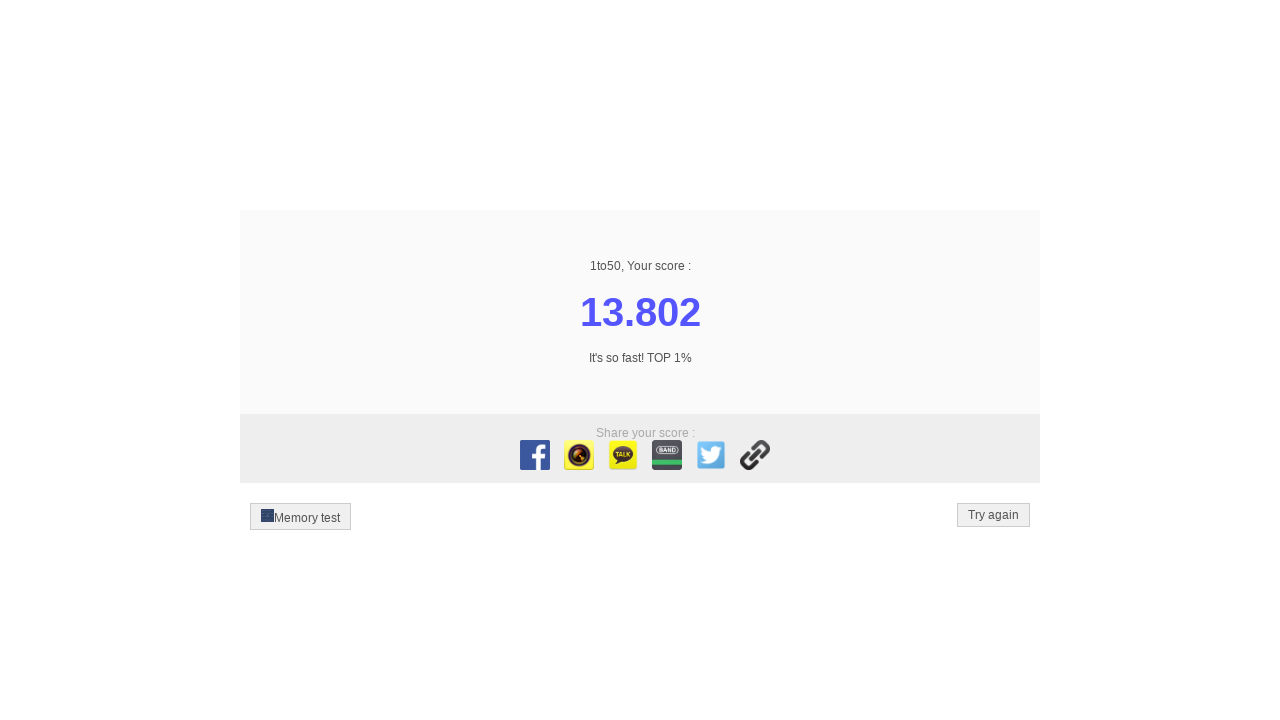

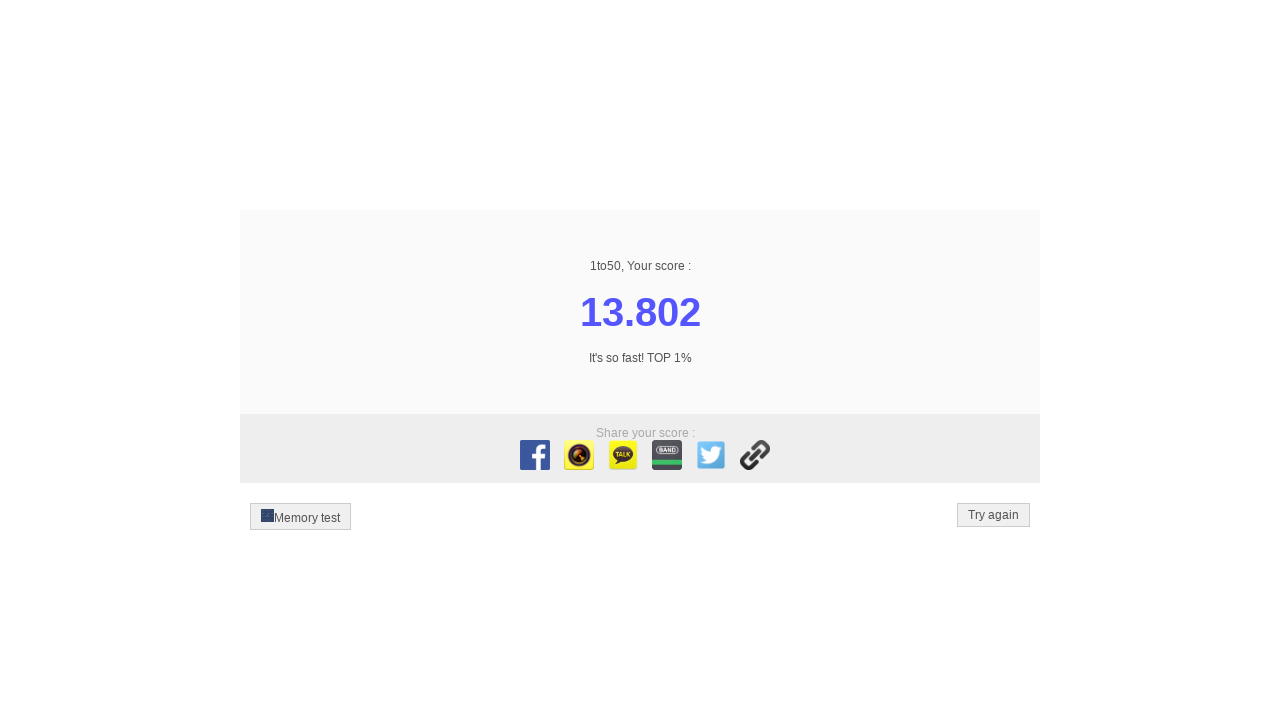